Navigates through sample forms on mycontactform.com by clicking on the Sample Forms link and iterating through form links in the left column

Starting URL: https://www.mycontactform.com

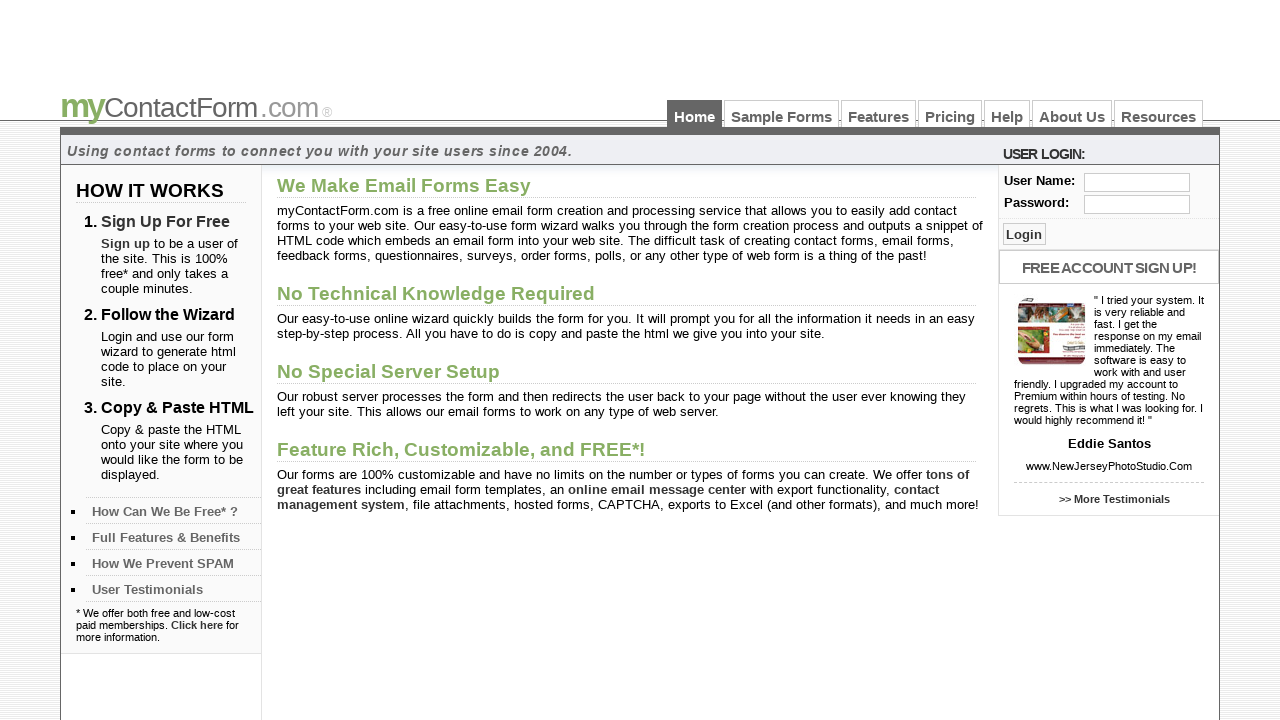

Clicked on Sample Forms link at (782, 114) on text=Sample Forms
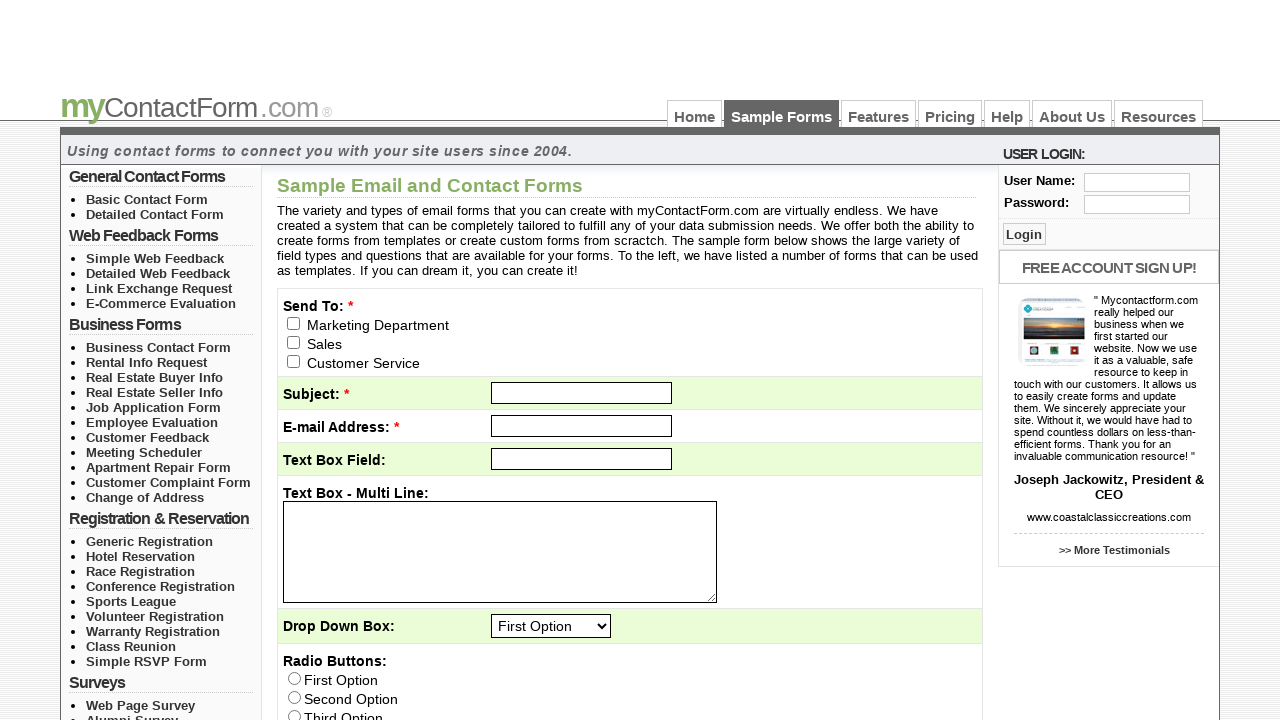

Left column with form links loaded
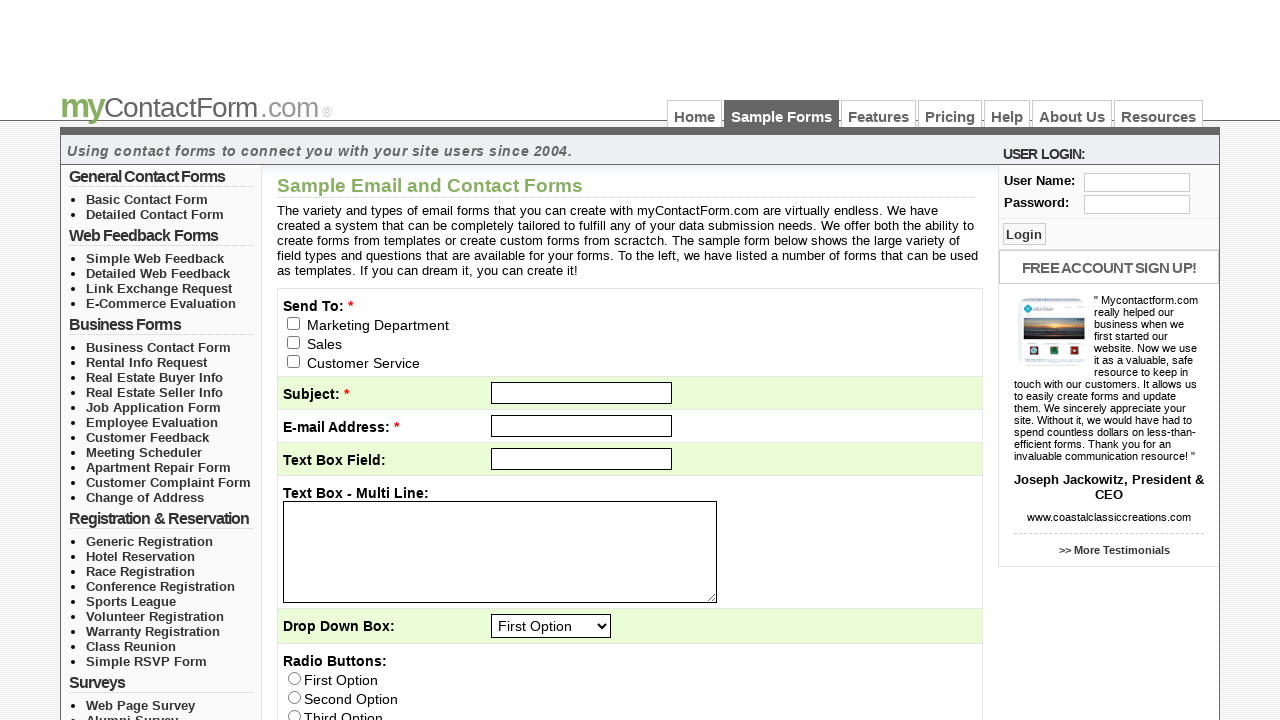

Found 5 form category lists
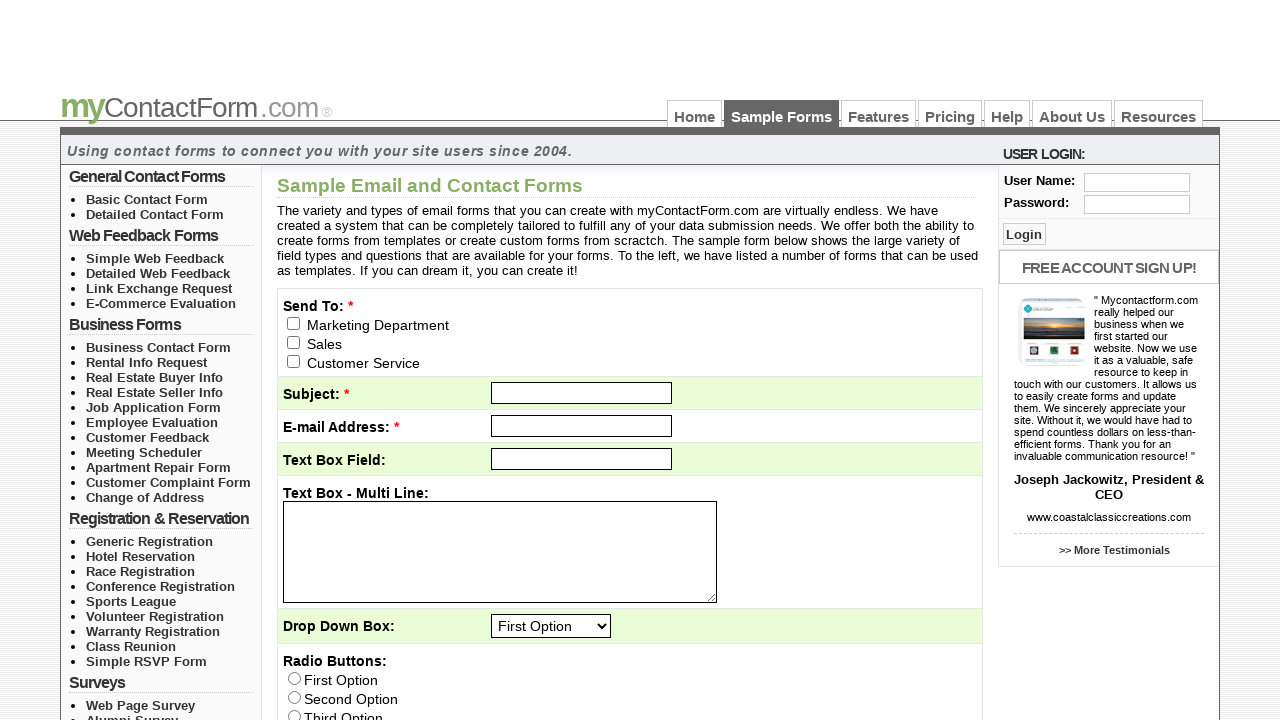

Found 2 form links in category 1
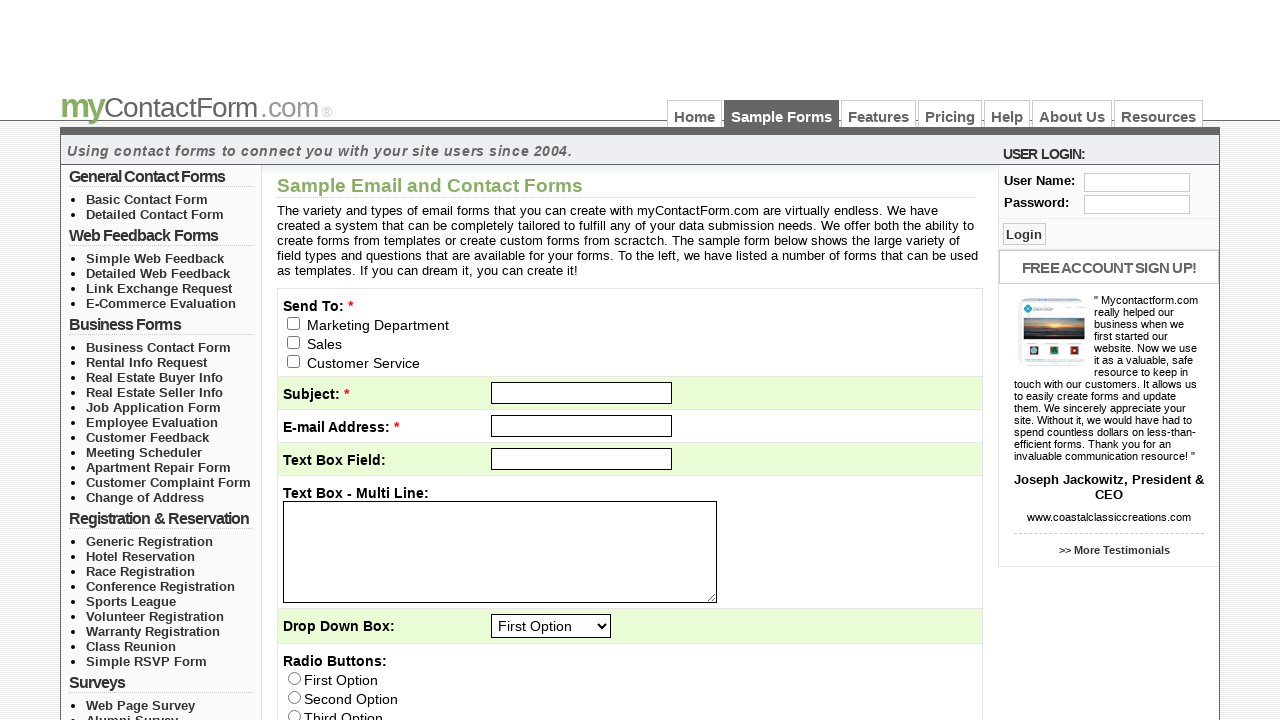

Clicked form link 1 in category 1 at (147, 199) on #left_col_top > ul:nth-of-type(1) > li:nth-of-type(1) > a
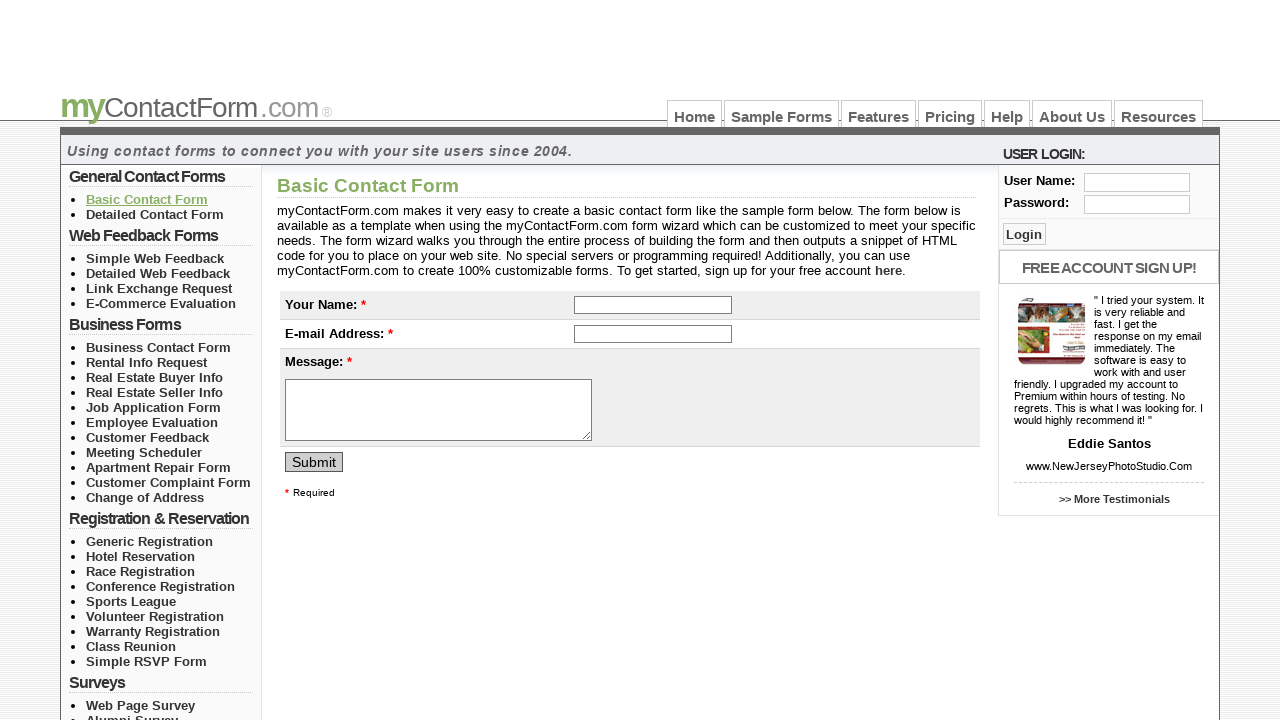

Form 1 from category 1 loaded
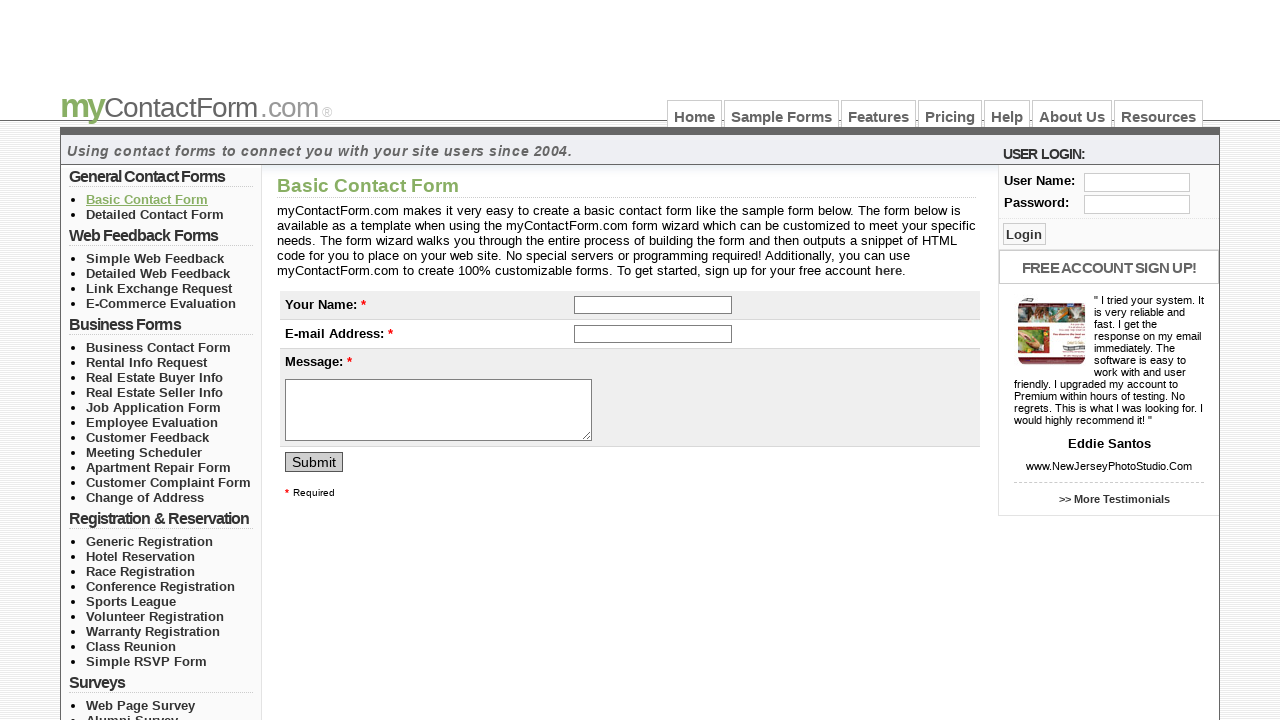

Navigated back to form list
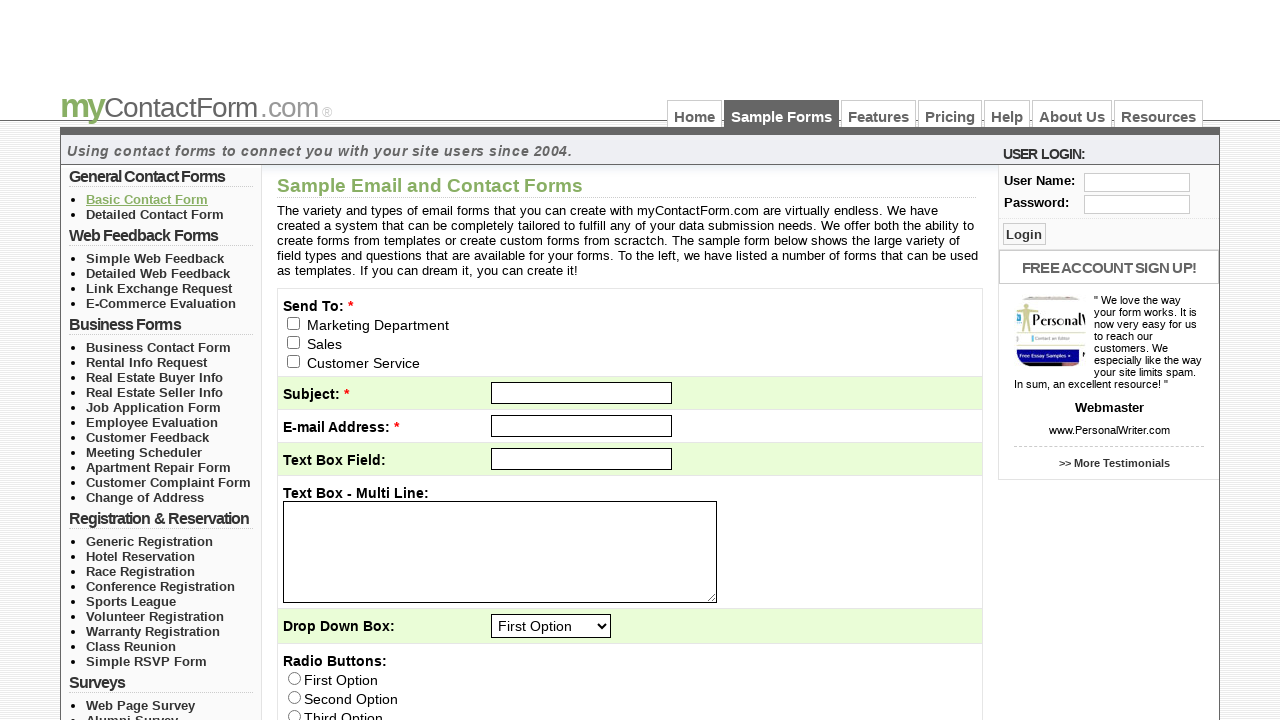

Form list ready for next iteration
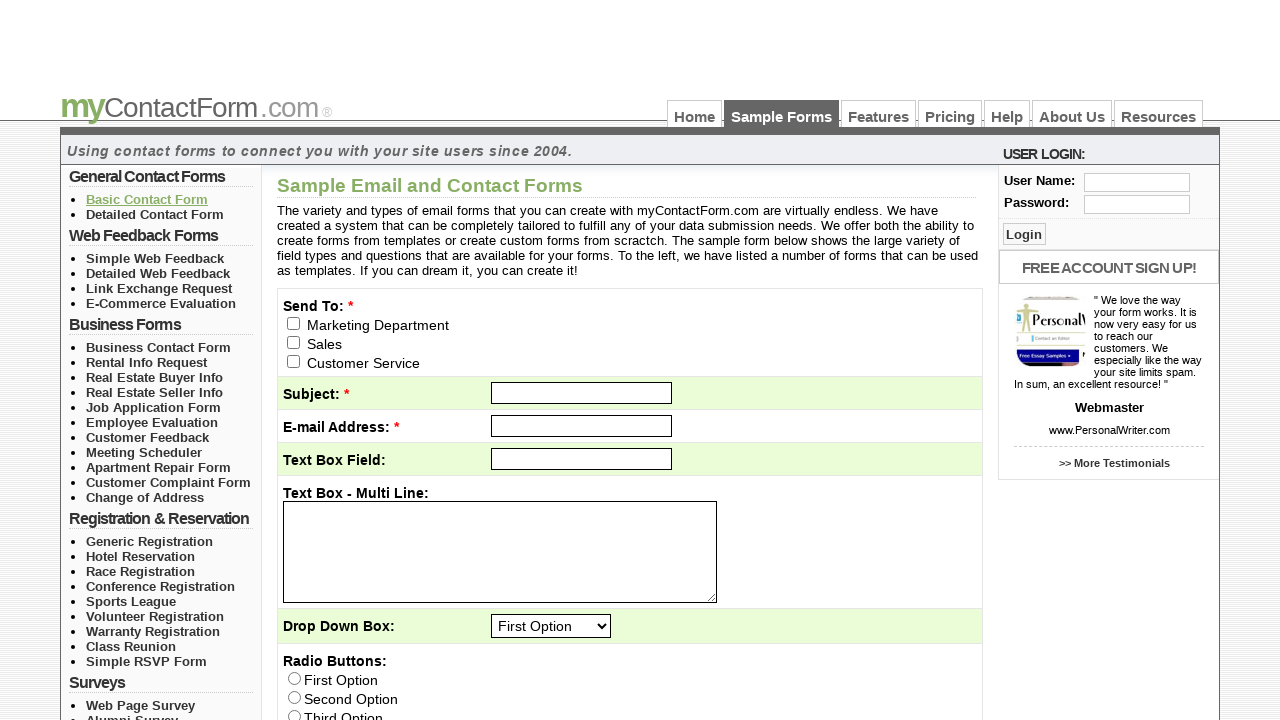

Clicked form link 2 in category 1 at (155, 214) on #left_col_top > ul:nth-of-type(1) > li:nth-of-type(2) > a
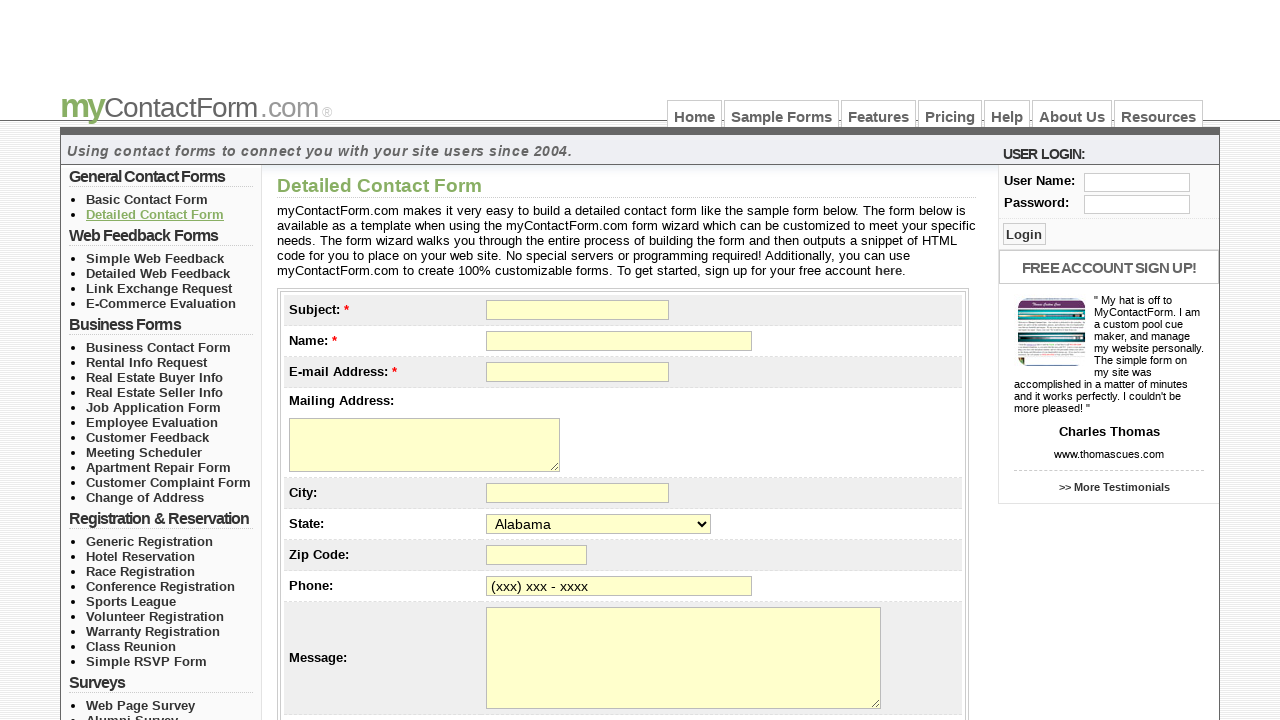

Form 2 from category 1 loaded
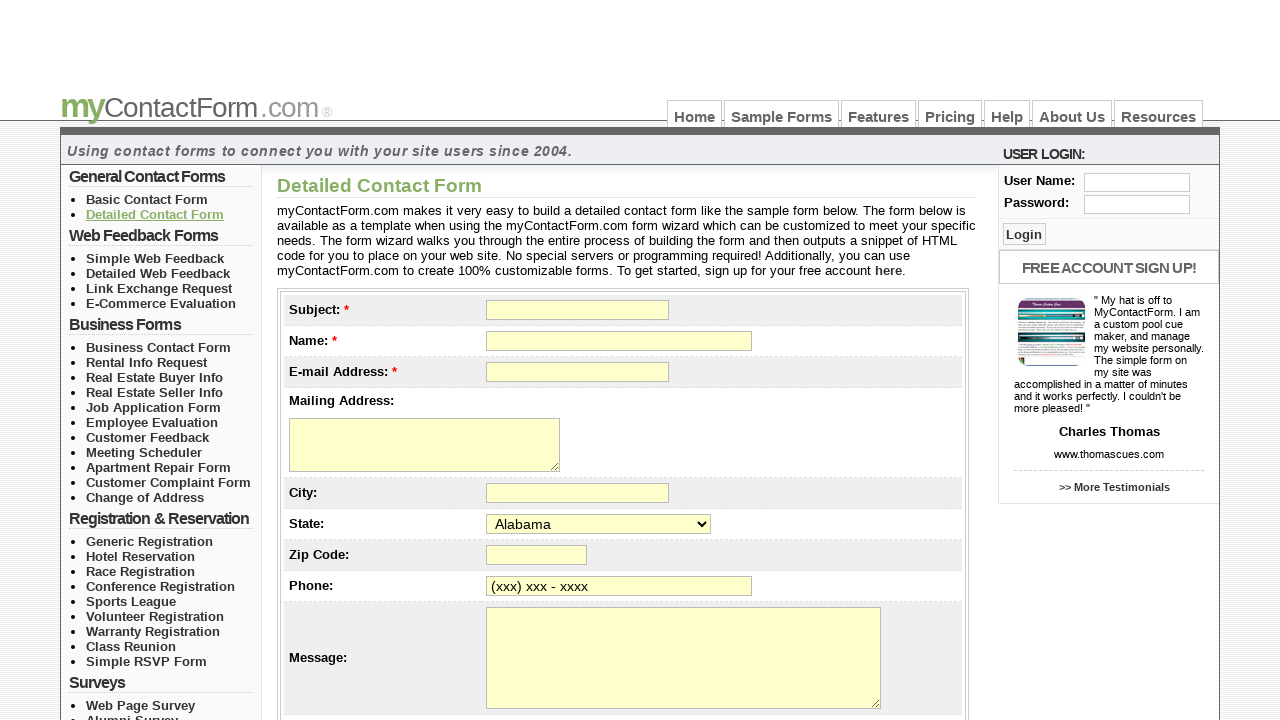

Navigated back to form list
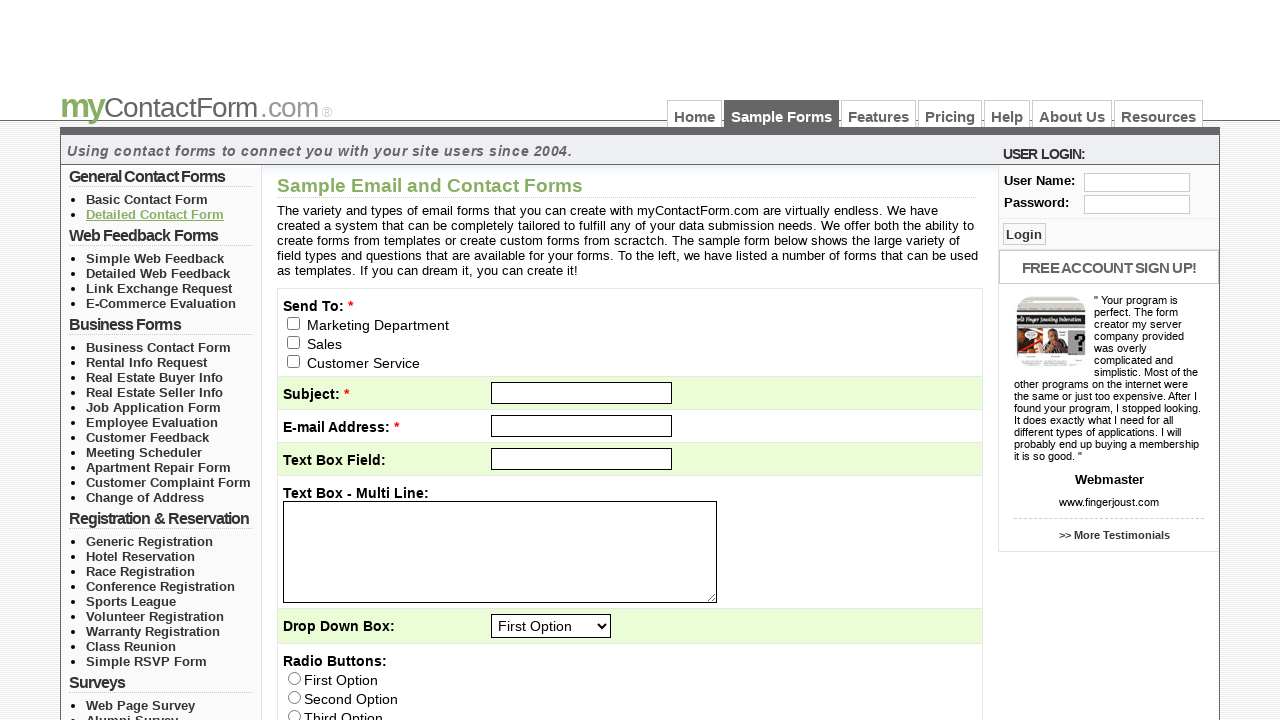

Form list ready for next iteration
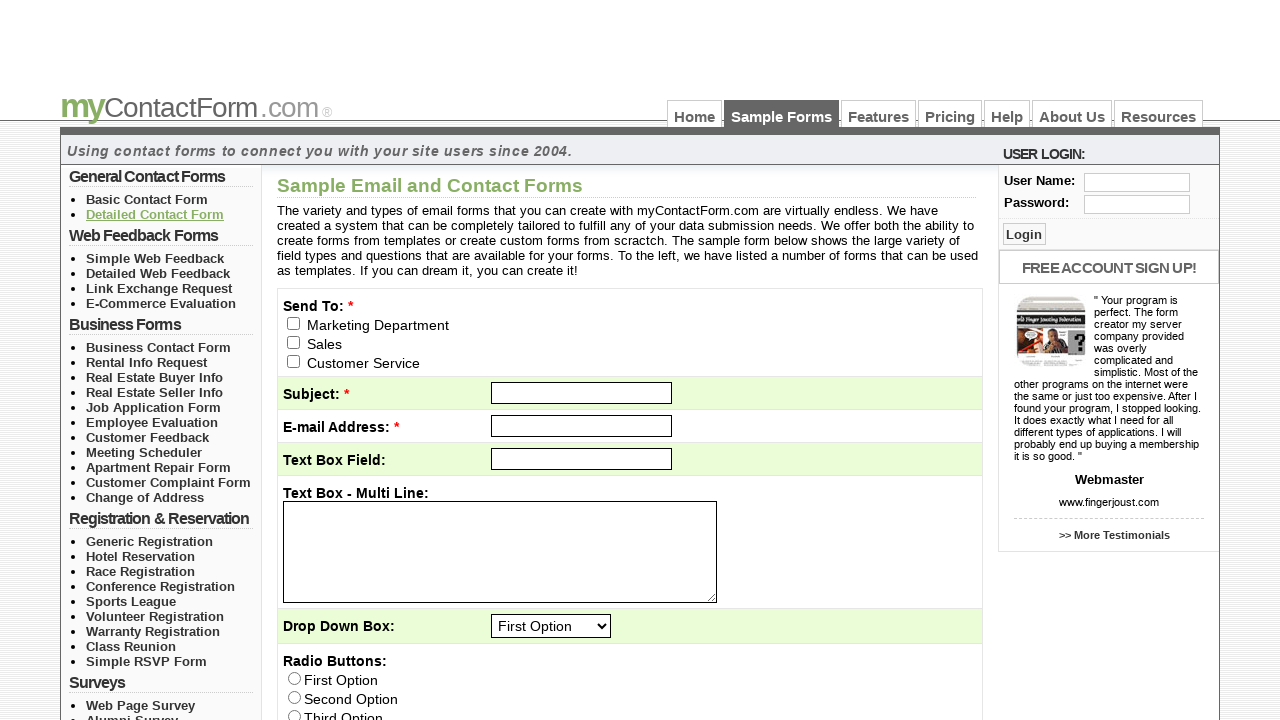

Found 4 form links in category 2
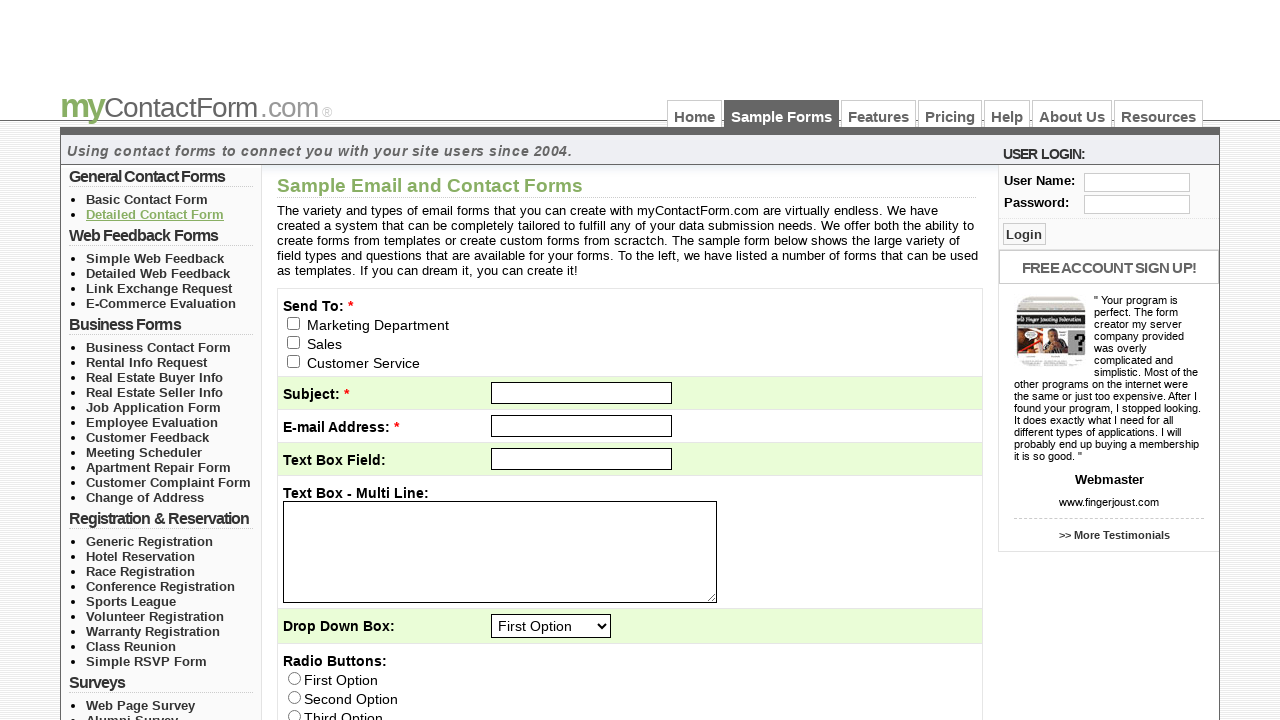

Clicked form link 1 in category 2 at (155, 258) on #left_col_top > ul:nth-of-type(2) > li:nth-of-type(1) > a
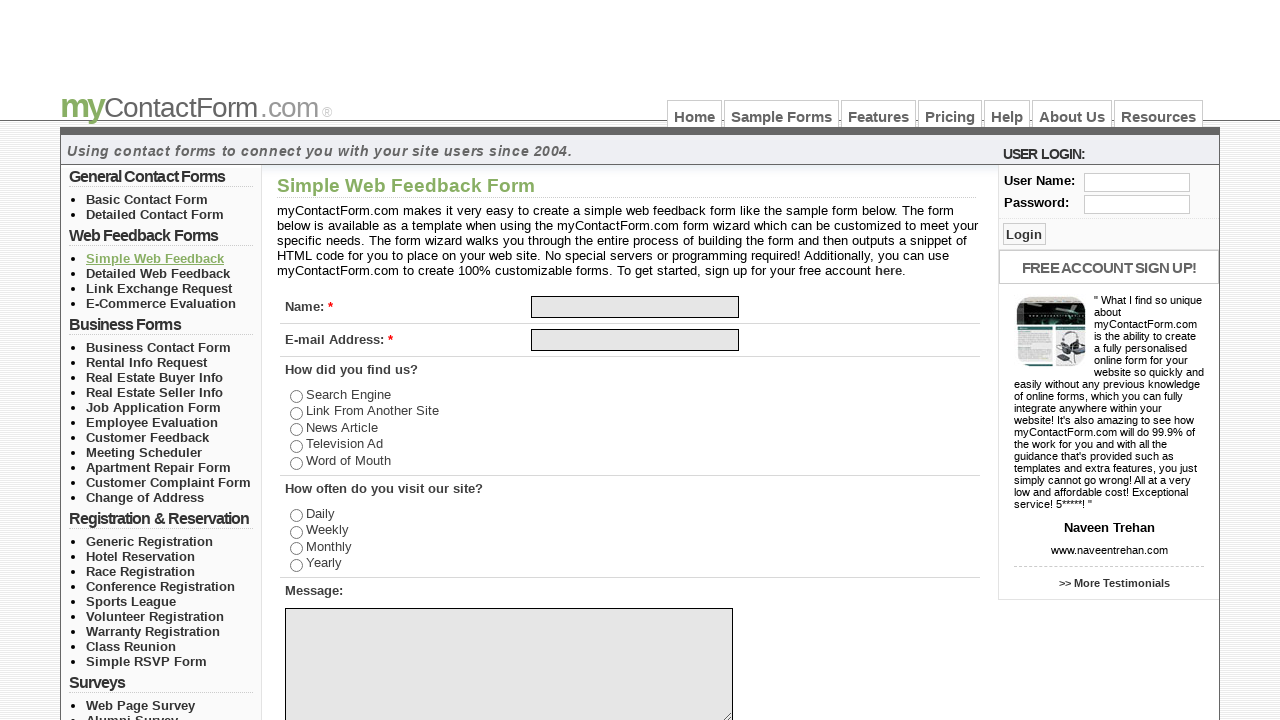

Form 1 from category 2 loaded
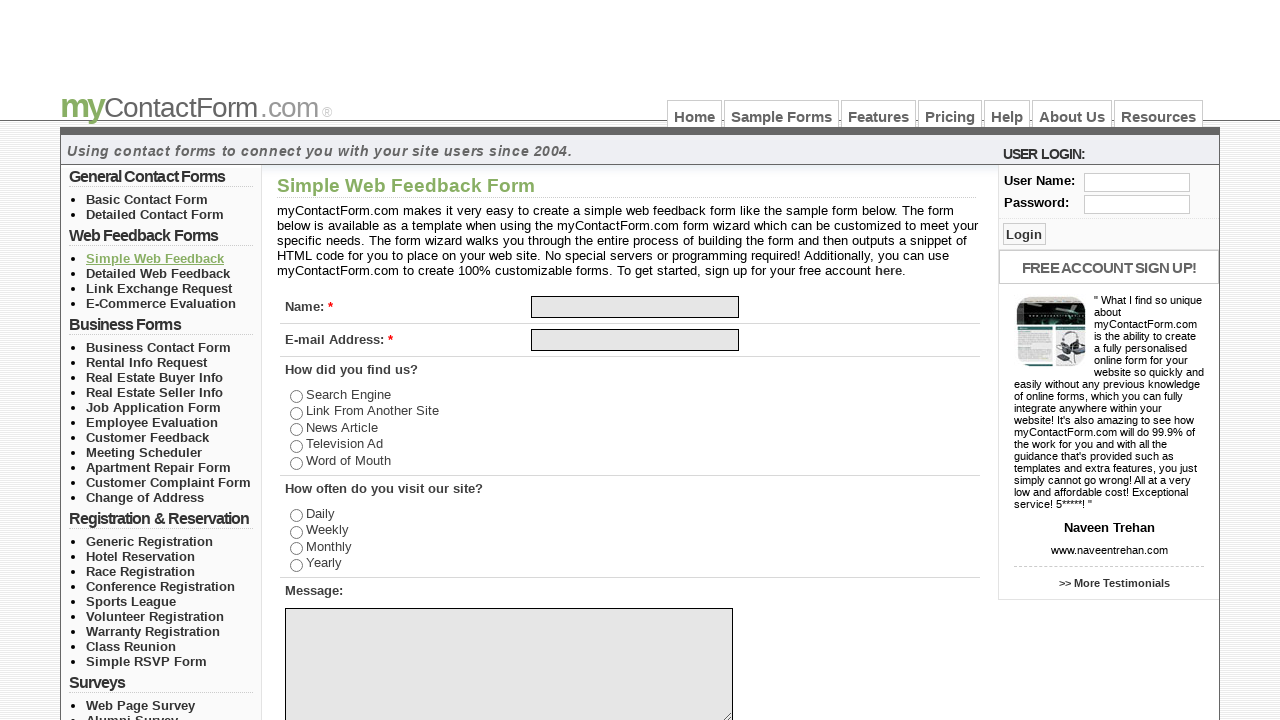

Navigated back to form list
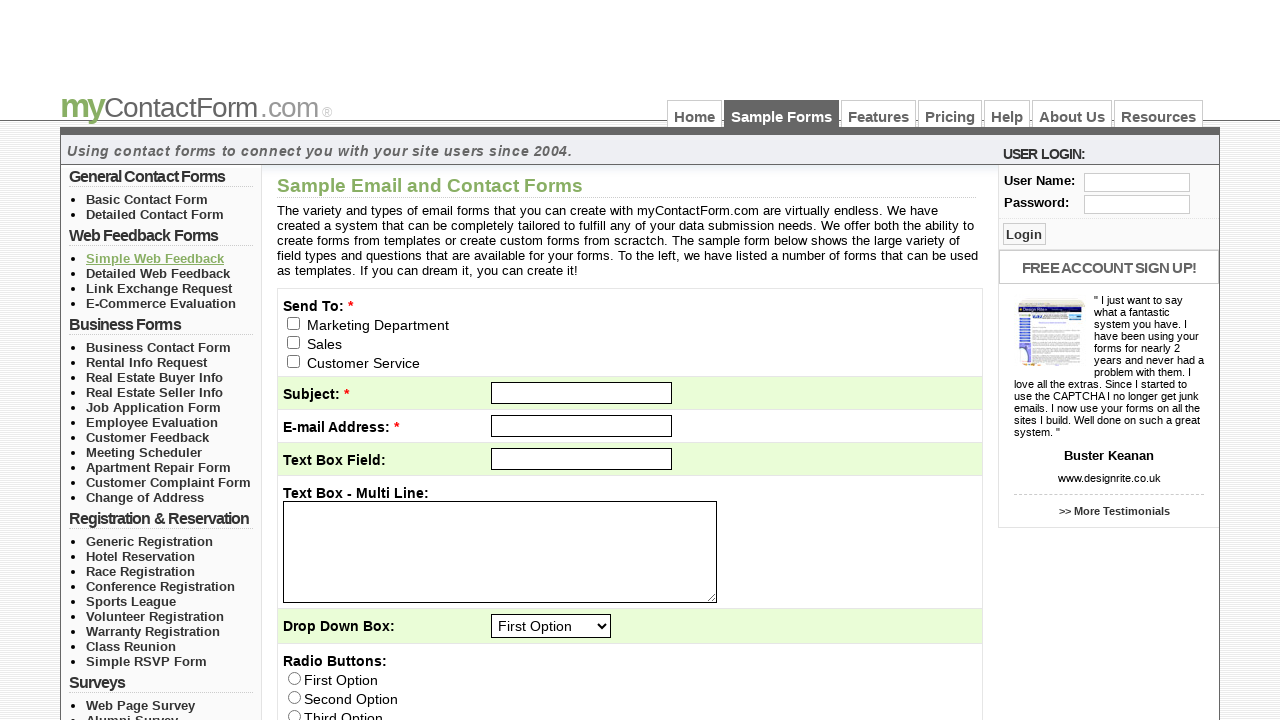

Form list ready for next iteration
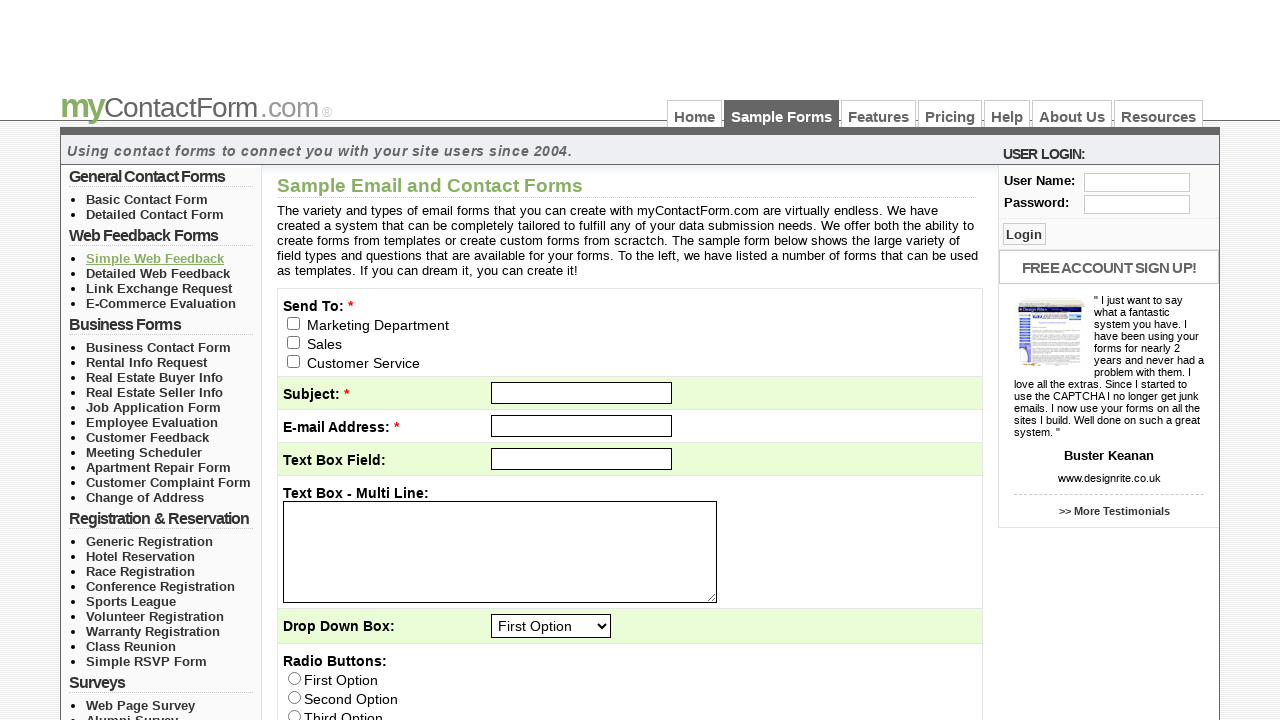

Clicked form link 2 in category 2 at (158, 273) on #left_col_top > ul:nth-of-type(2) > li:nth-of-type(2) > a
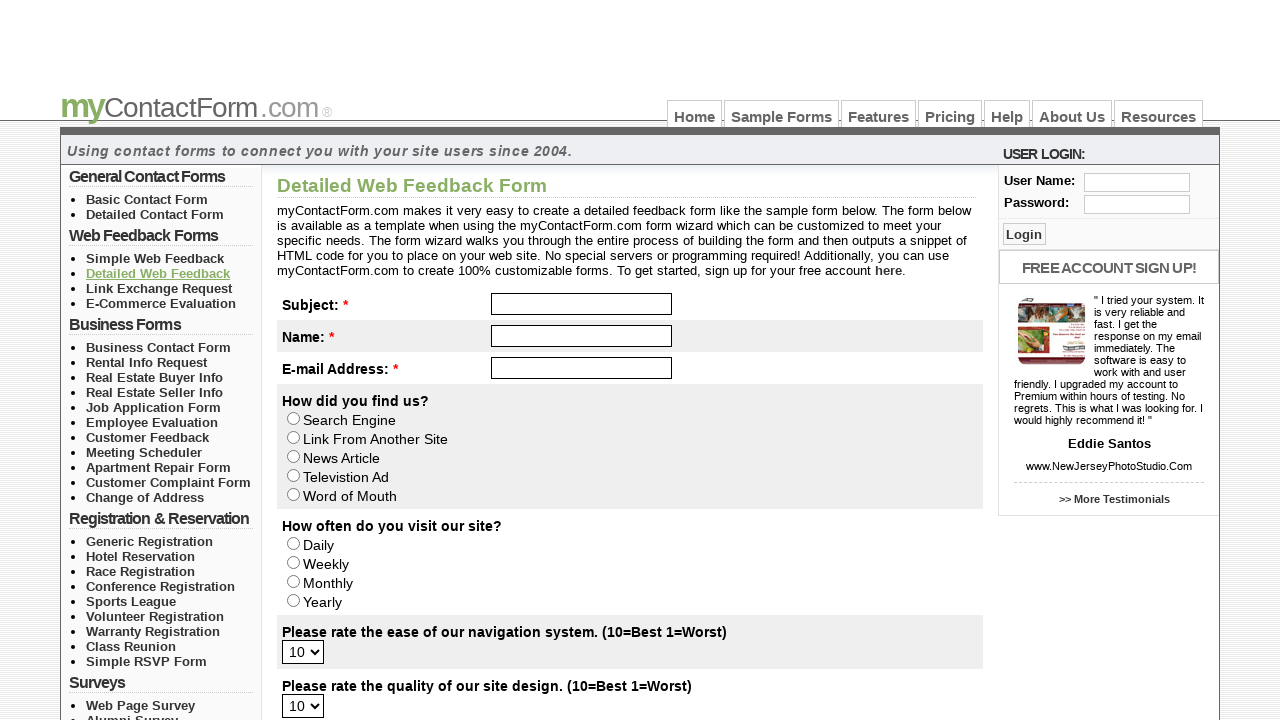

Form 2 from category 2 loaded
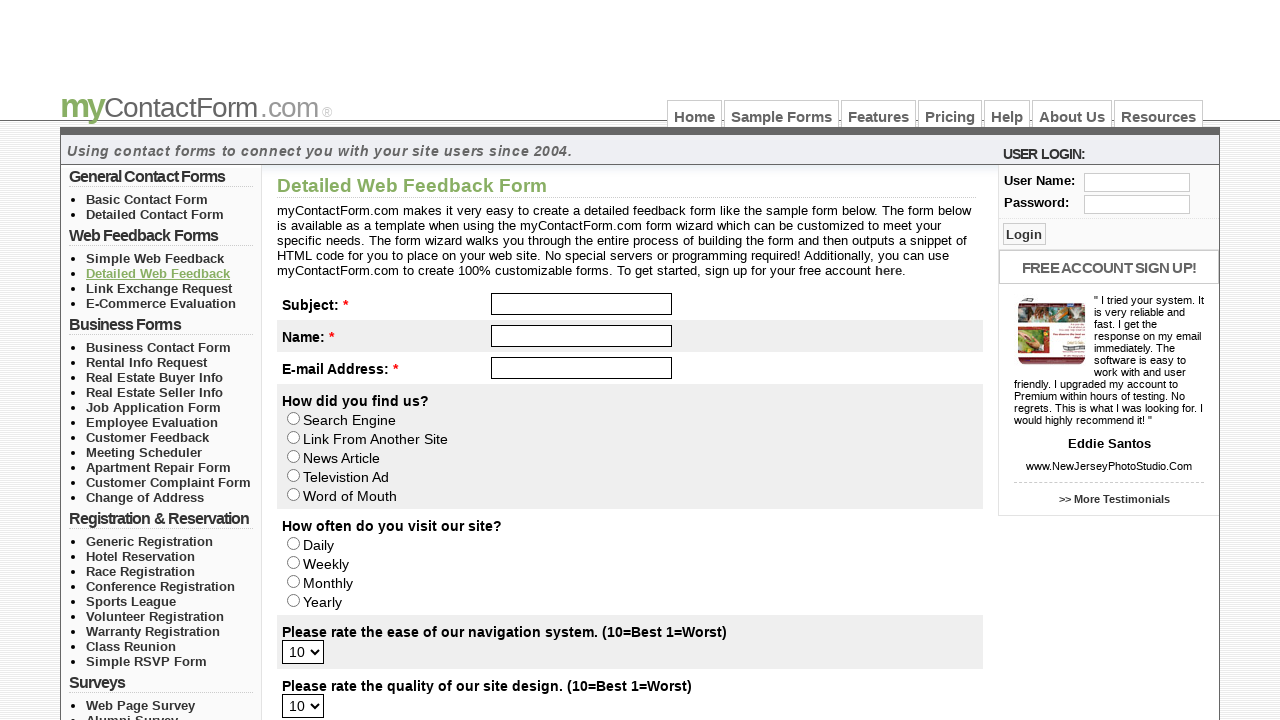

Navigated back to form list
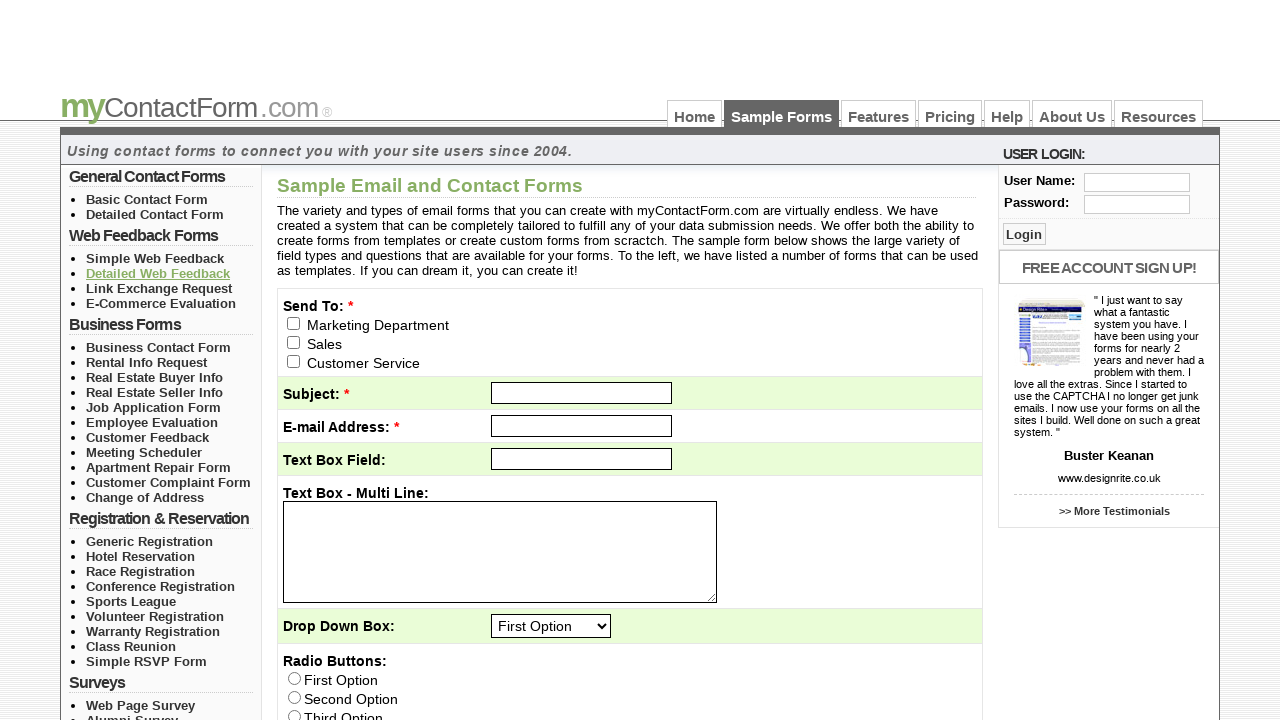

Form list ready for next iteration
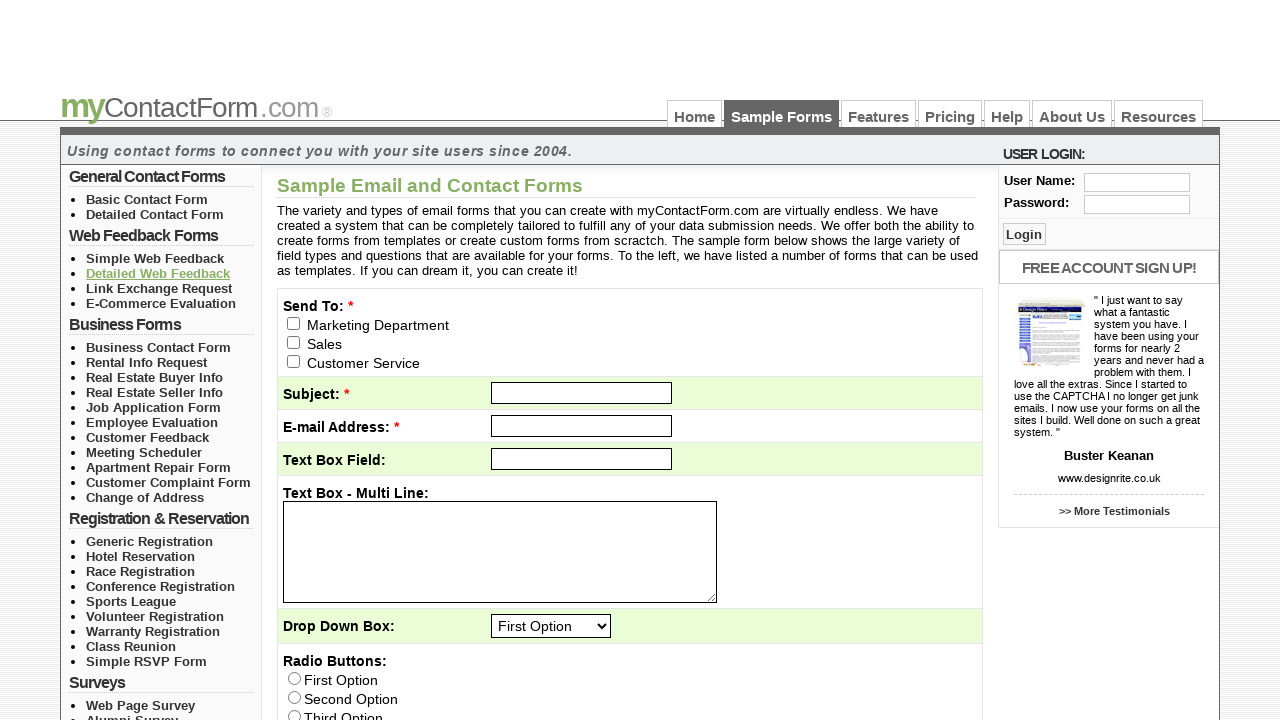

Clicked form link 3 in category 2 at (159, 288) on #left_col_top > ul:nth-of-type(2) > li:nth-of-type(3) > a
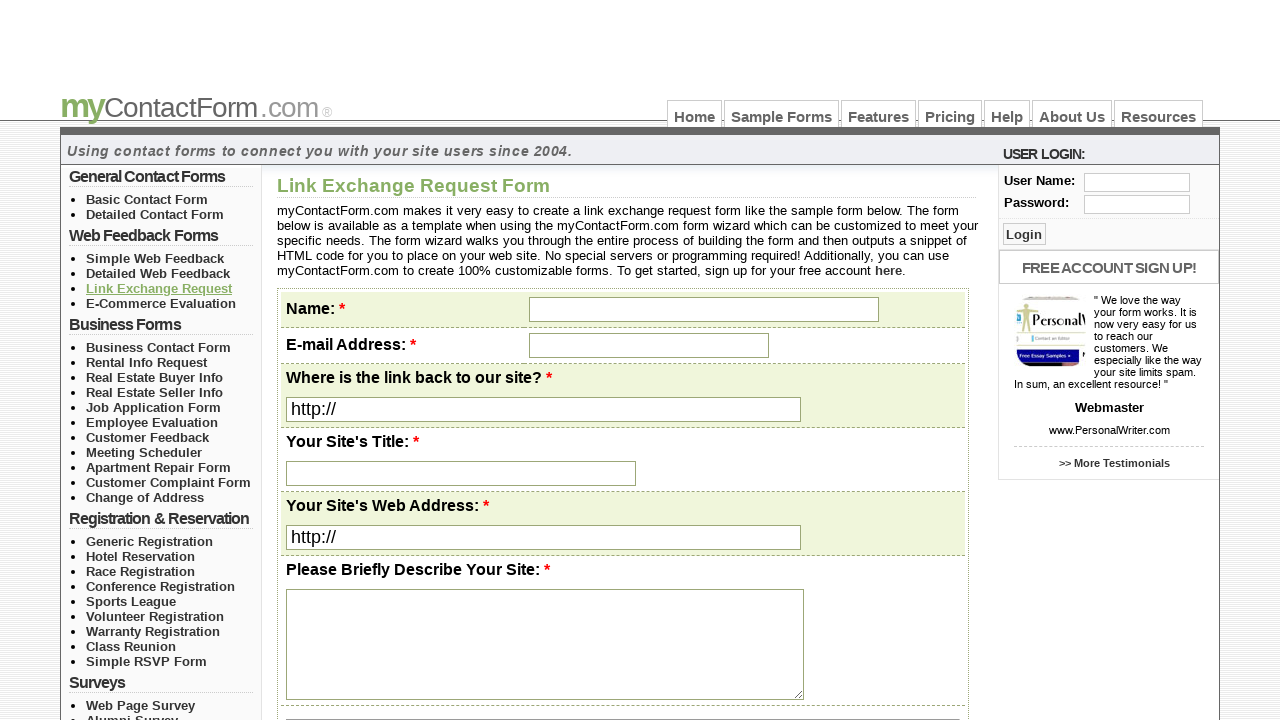

Form 3 from category 2 loaded
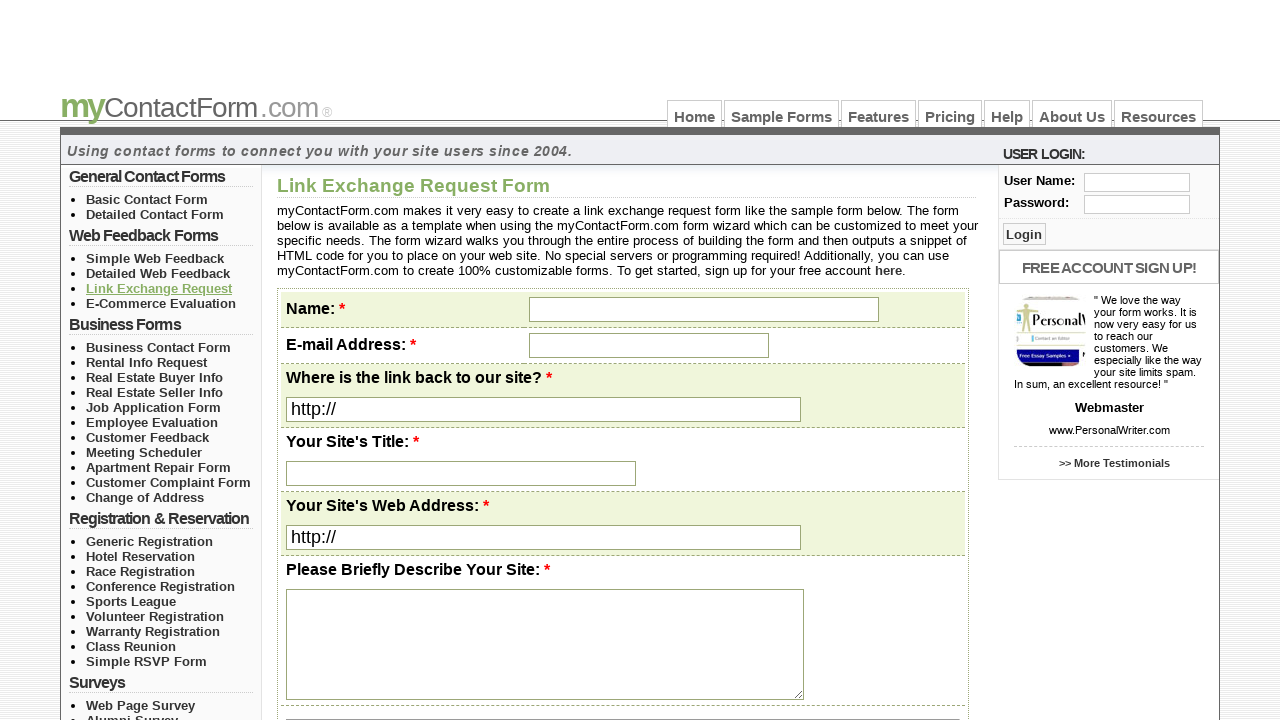

Navigated back to form list
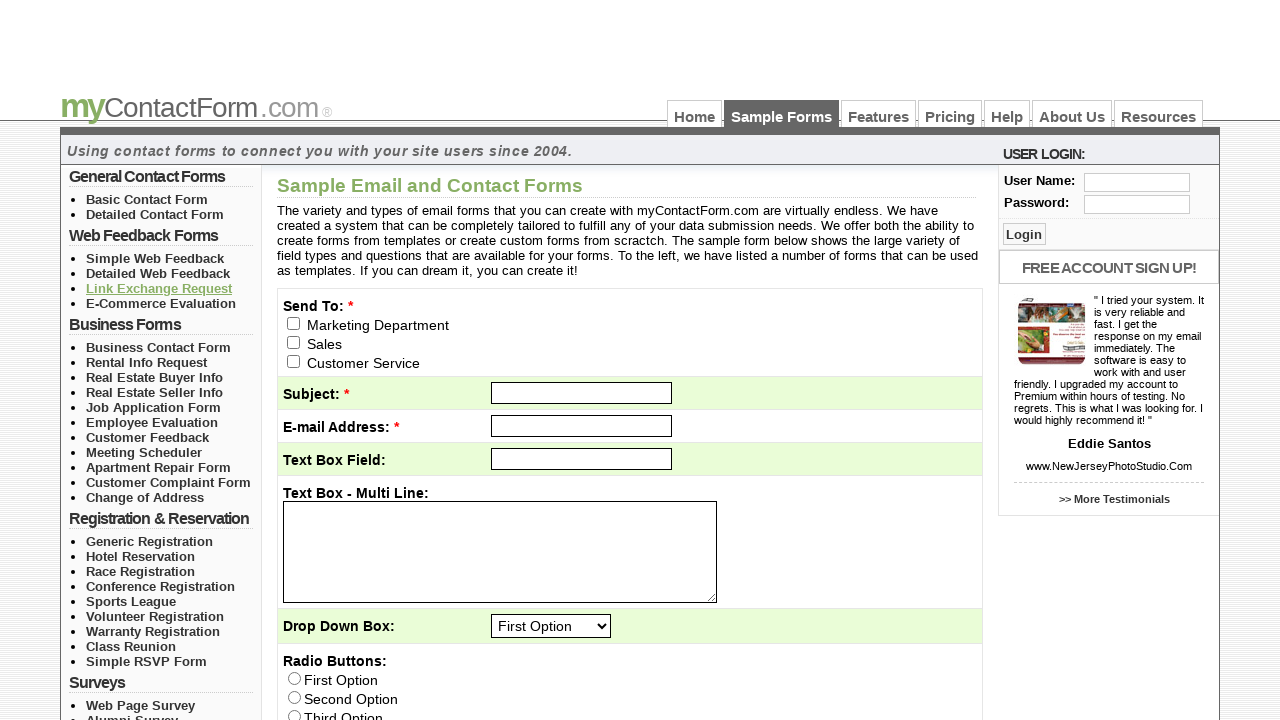

Form list ready for next iteration
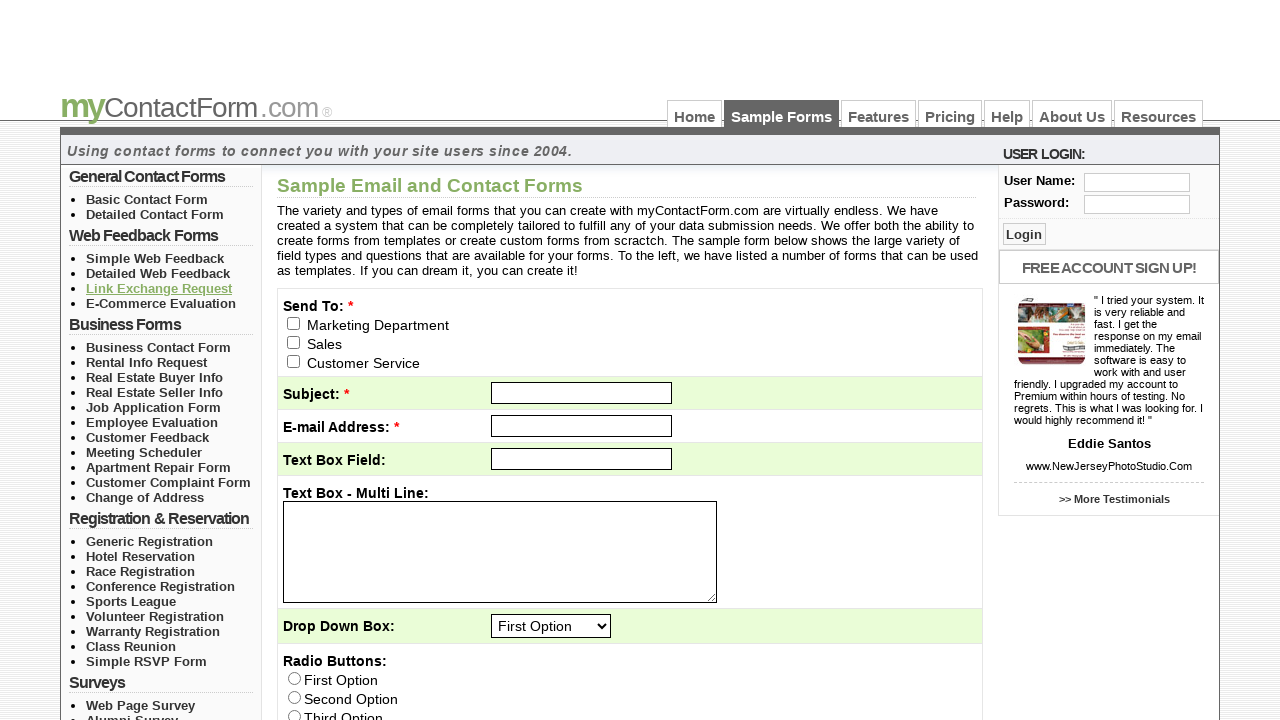

Clicked form link 4 in category 2 at (161, 303) on #left_col_top > ul:nth-of-type(2) > li:nth-of-type(4) > a
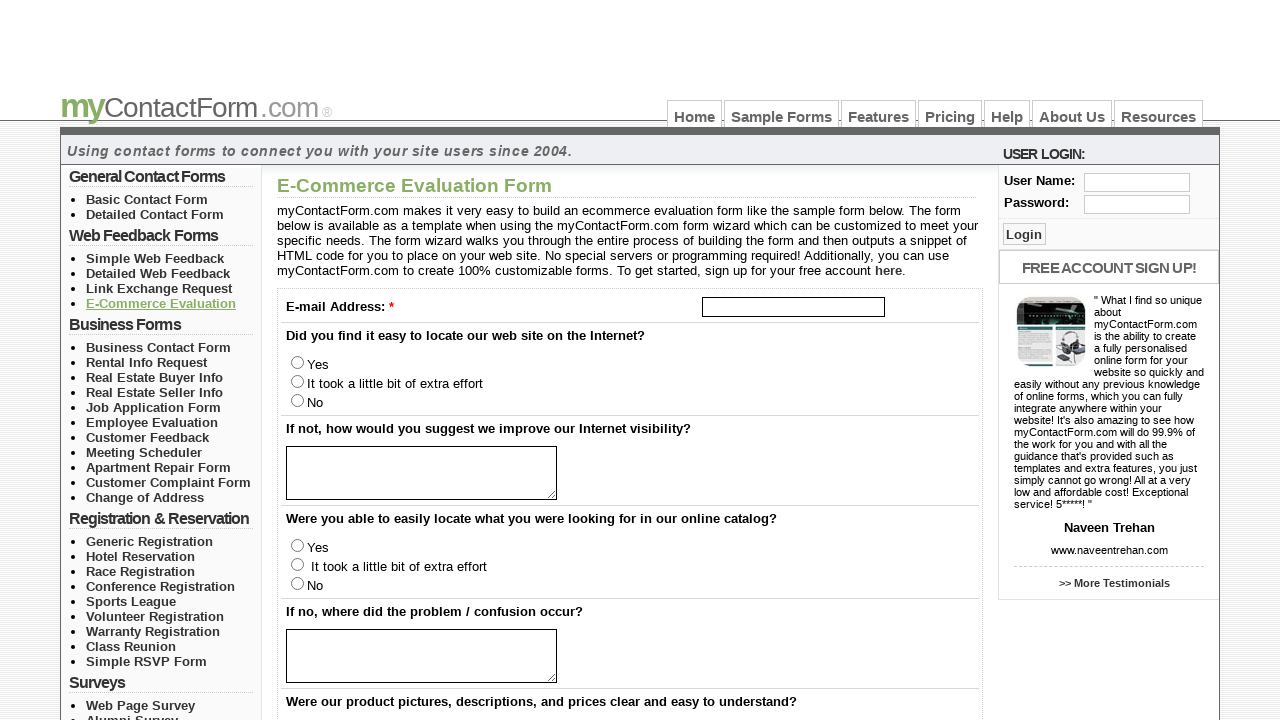

Form 4 from category 2 loaded
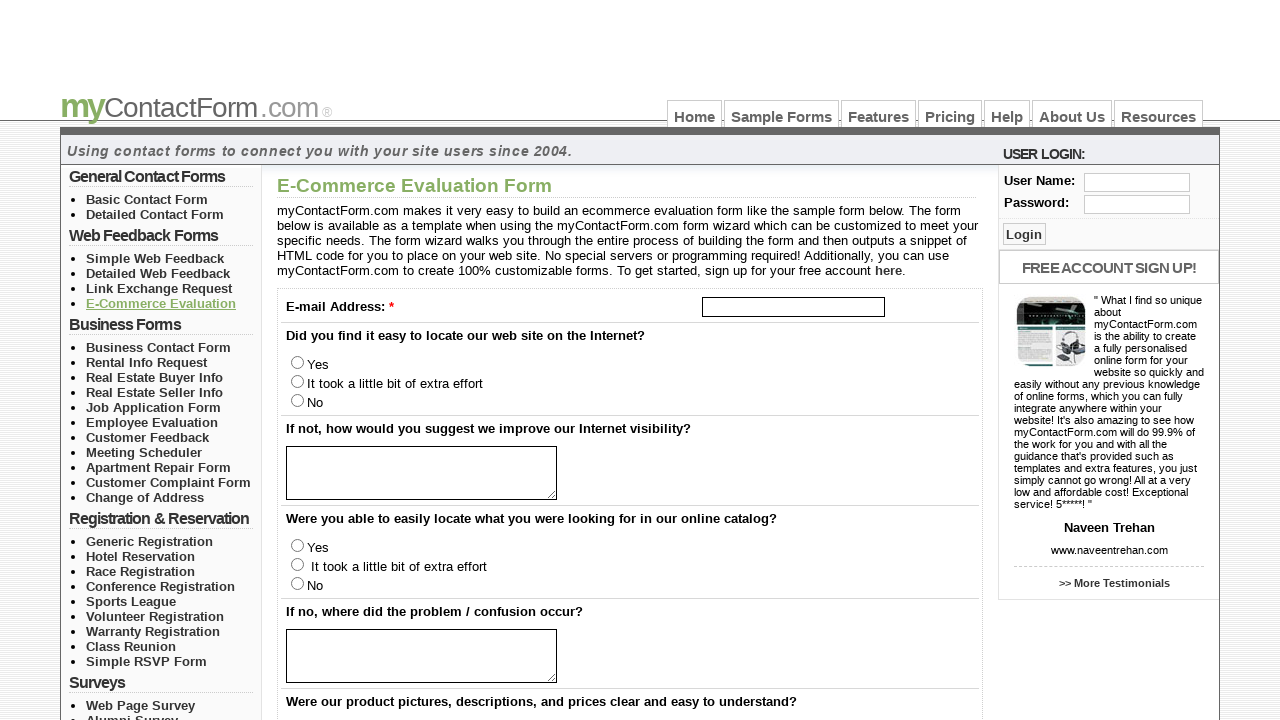

Navigated back to form list
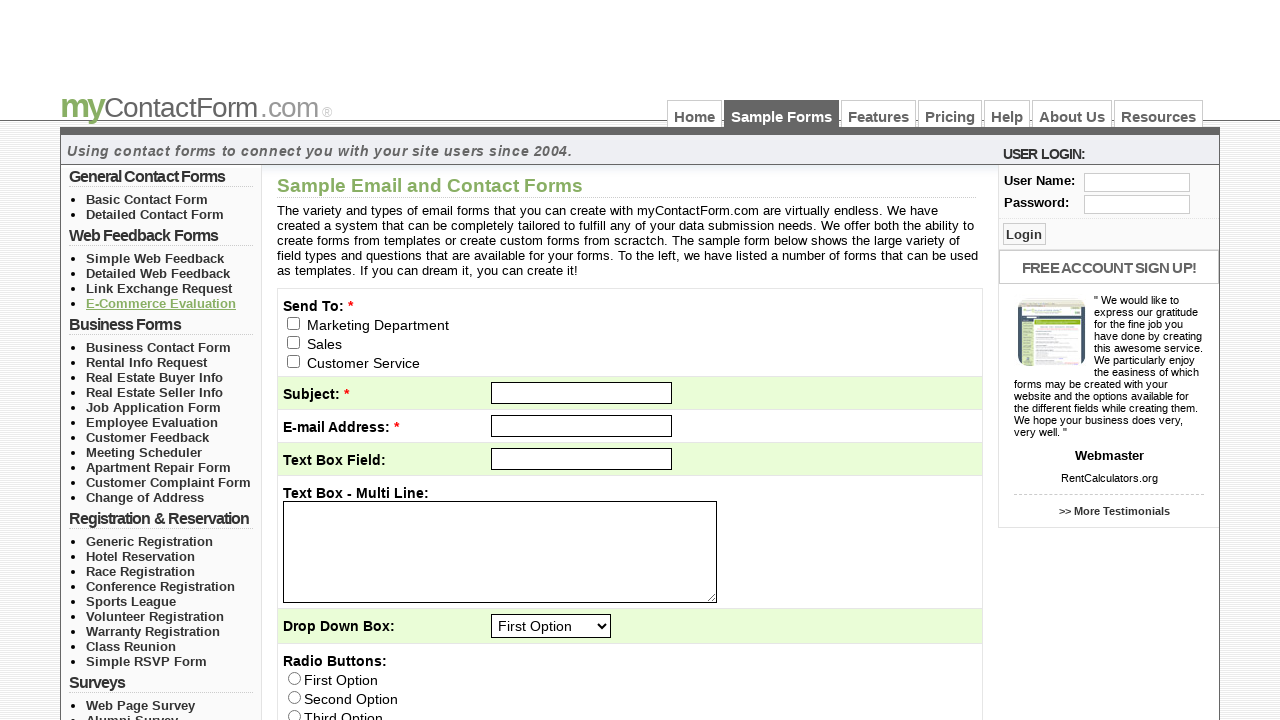

Form list ready for next iteration
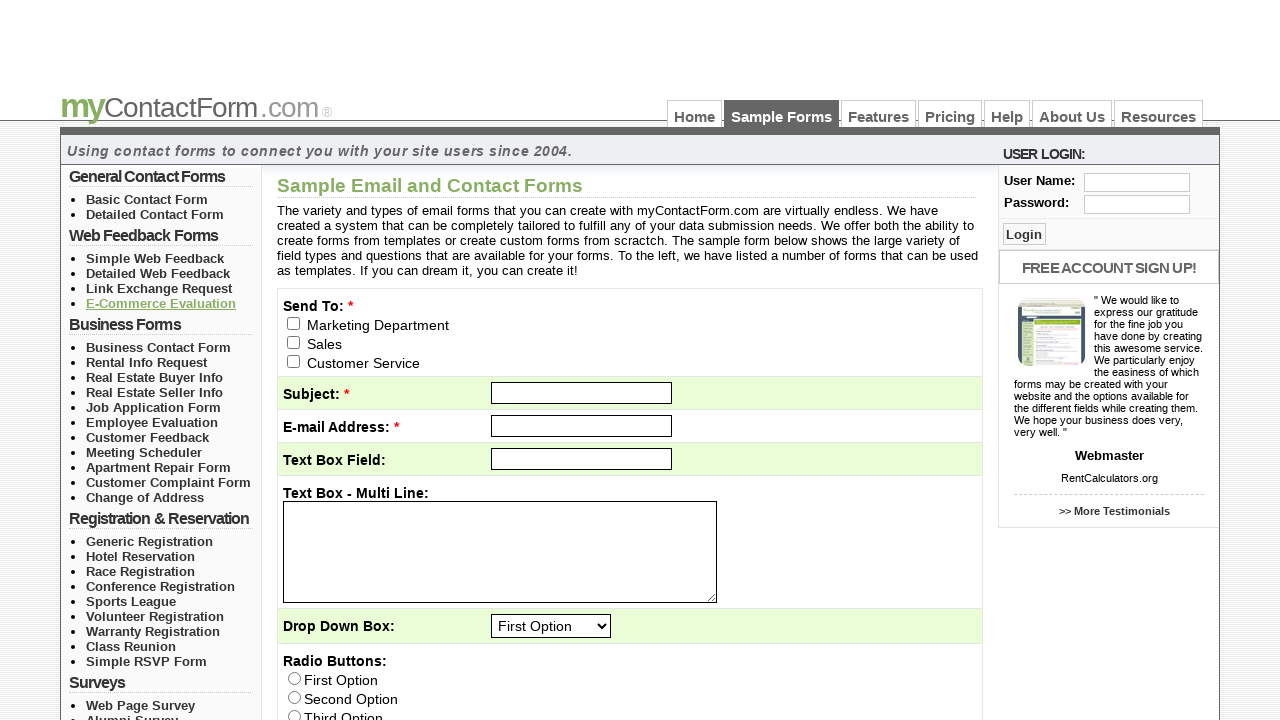

Found 11 form links in category 3
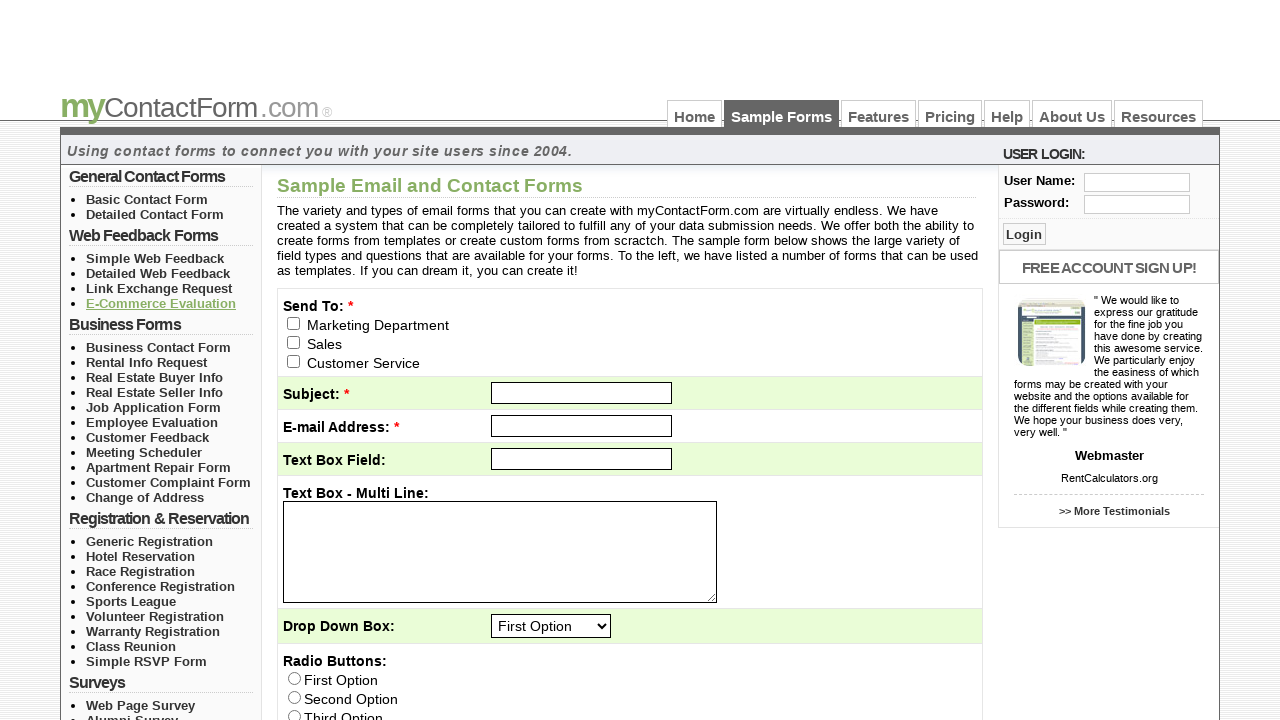

Clicked form link 1 in category 3 at (158, 347) on #left_col_top > ul:nth-of-type(3) > li:nth-of-type(1) > a
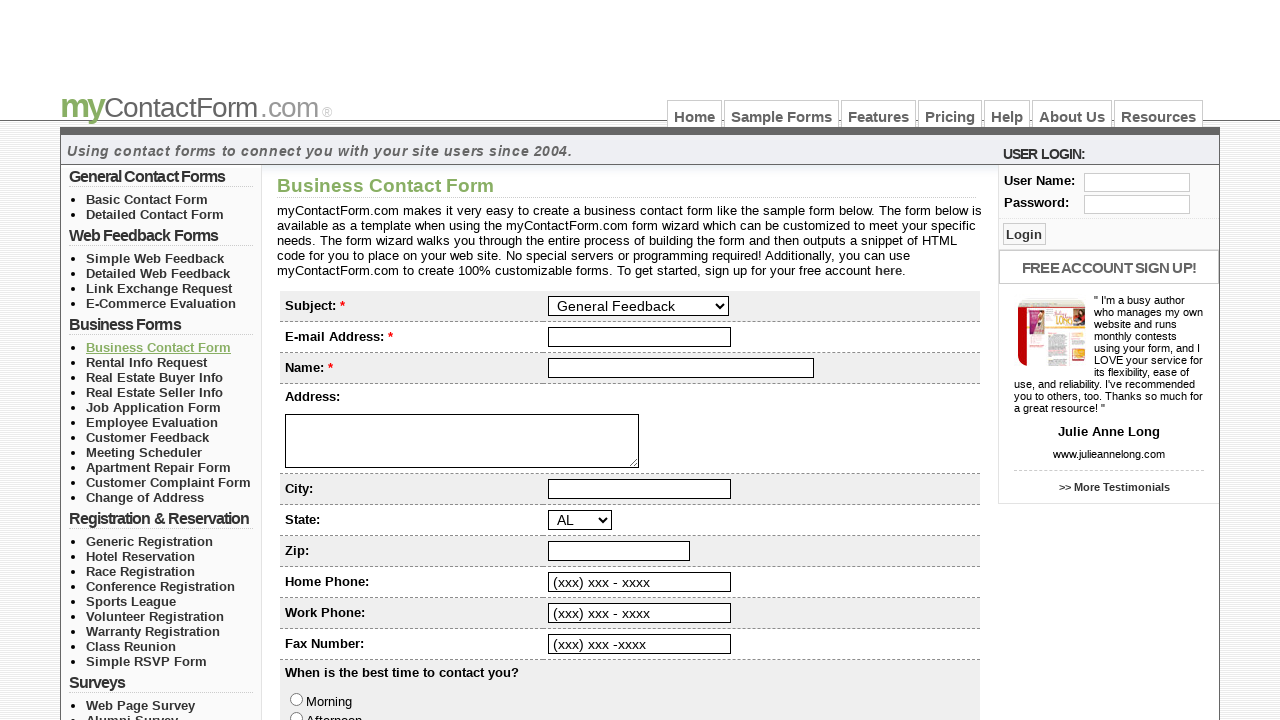

Form 1 from category 3 loaded
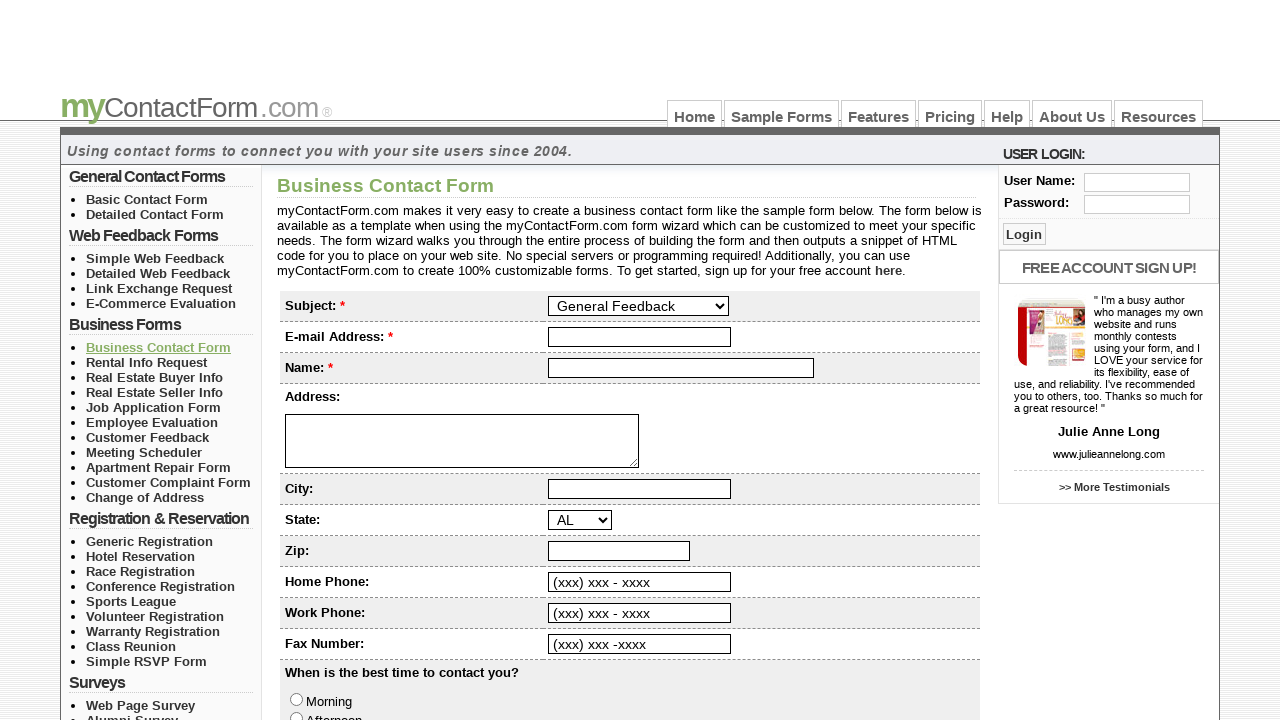

Navigated back to form list
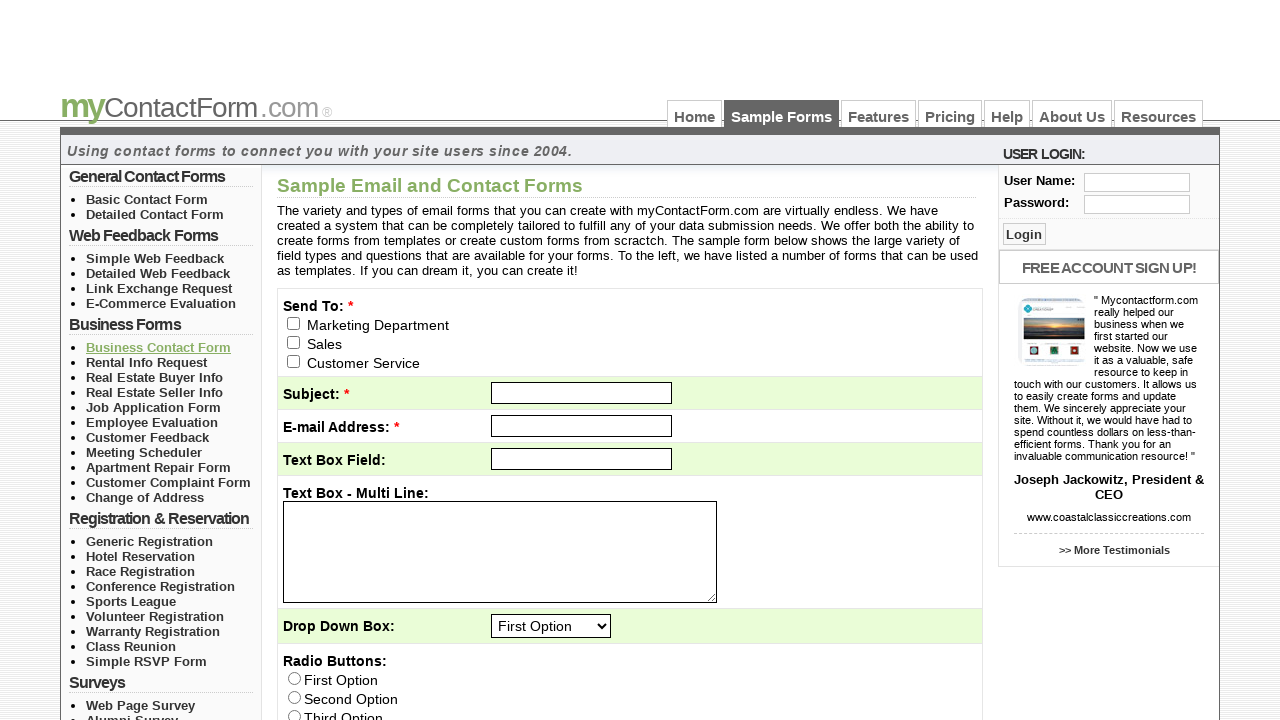

Form list ready for next iteration
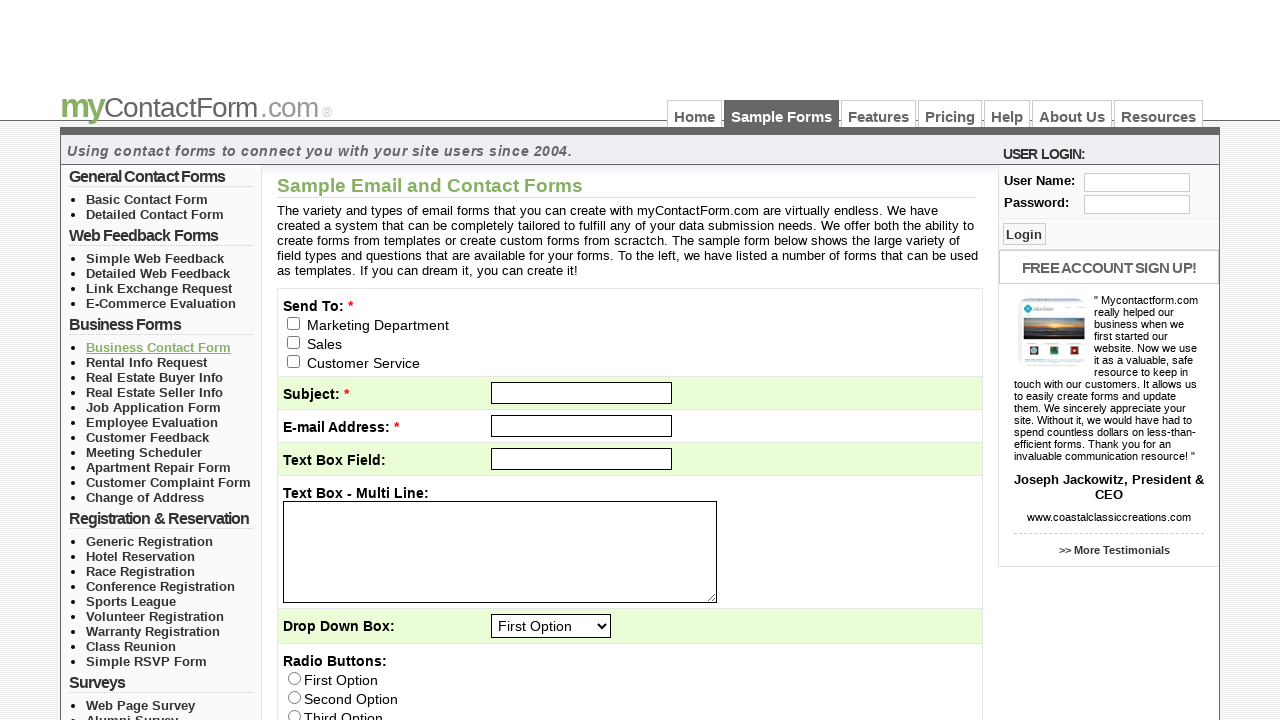

Clicked form link 2 in category 3 at (146, 362) on #left_col_top > ul:nth-of-type(3) > li:nth-of-type(2) > a
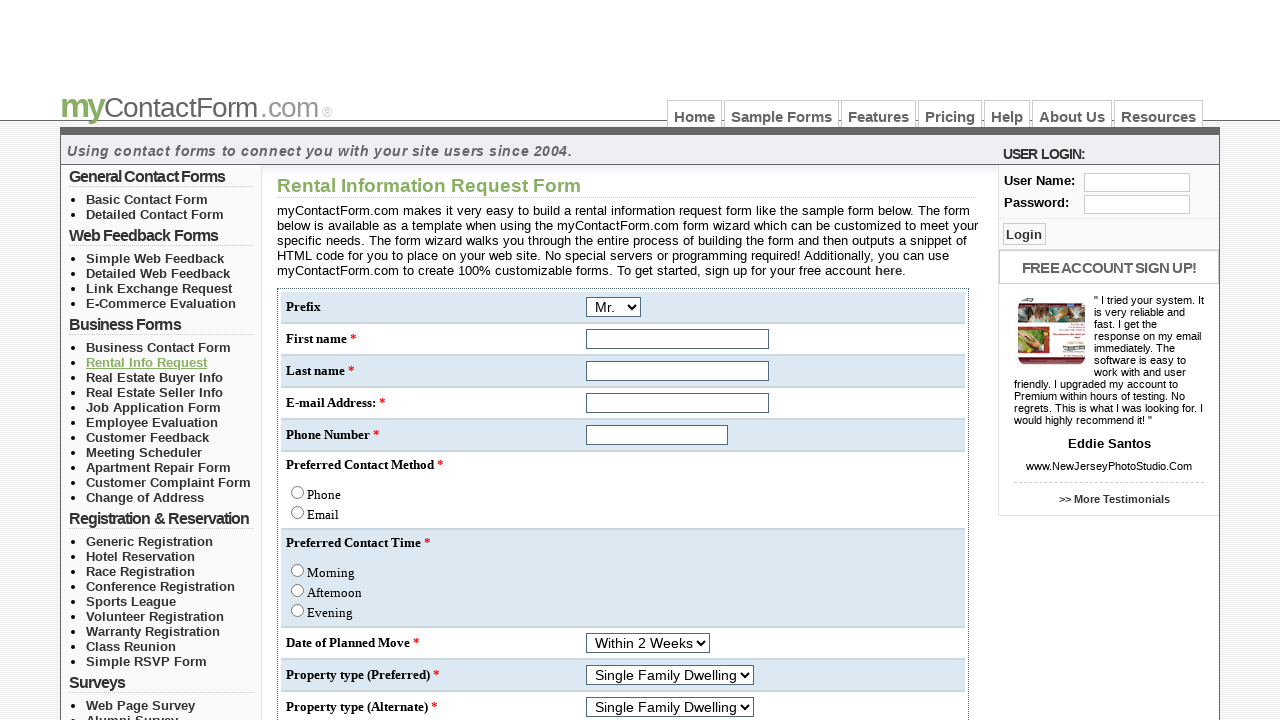

Form 2 from category 3 loaded
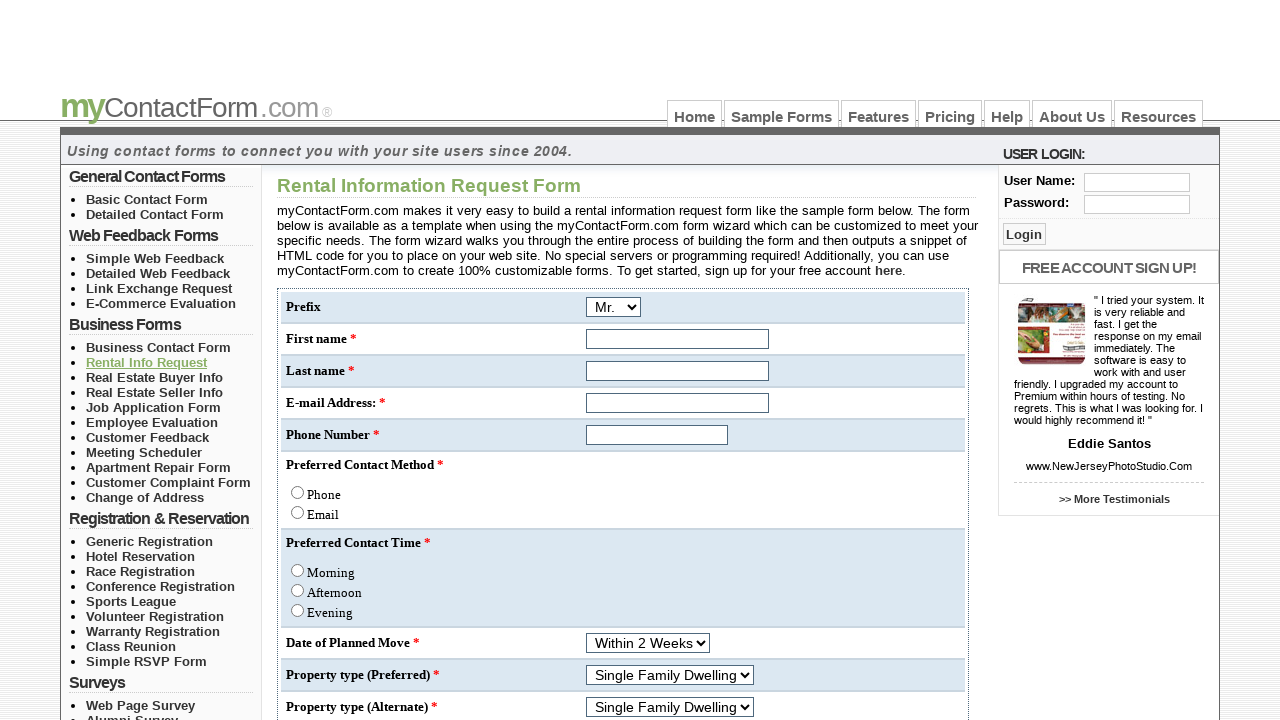

Navigated back to form list
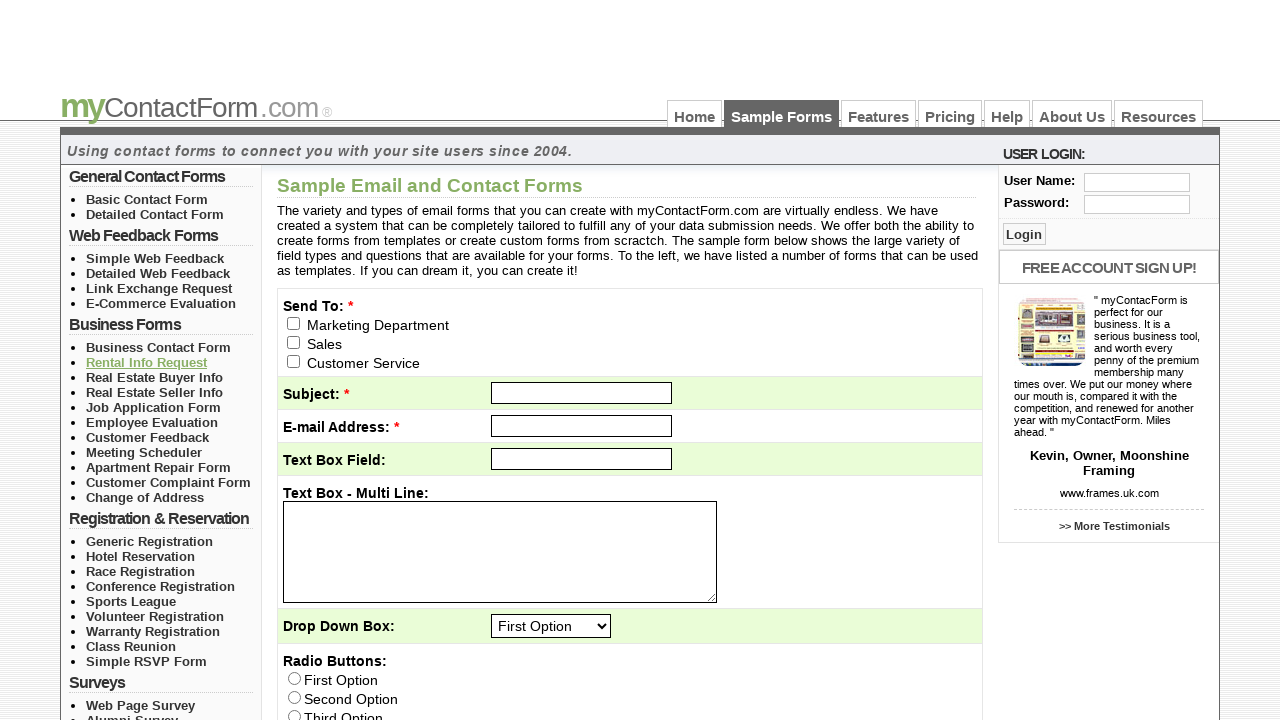

Form list ready for next iteration
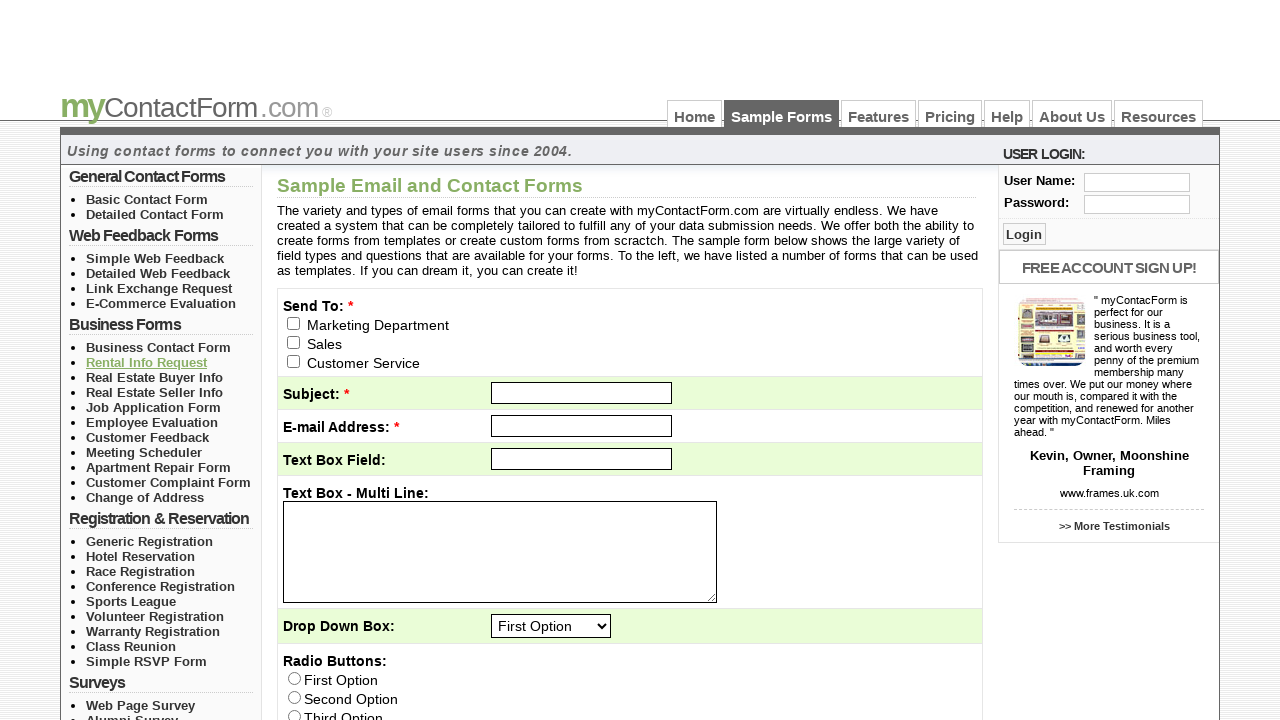

Clicked form link 3 in category 3 at (154, 377) on #left_col_top > ul:nth-of-type(3) > li:nth-of-type(3) > a
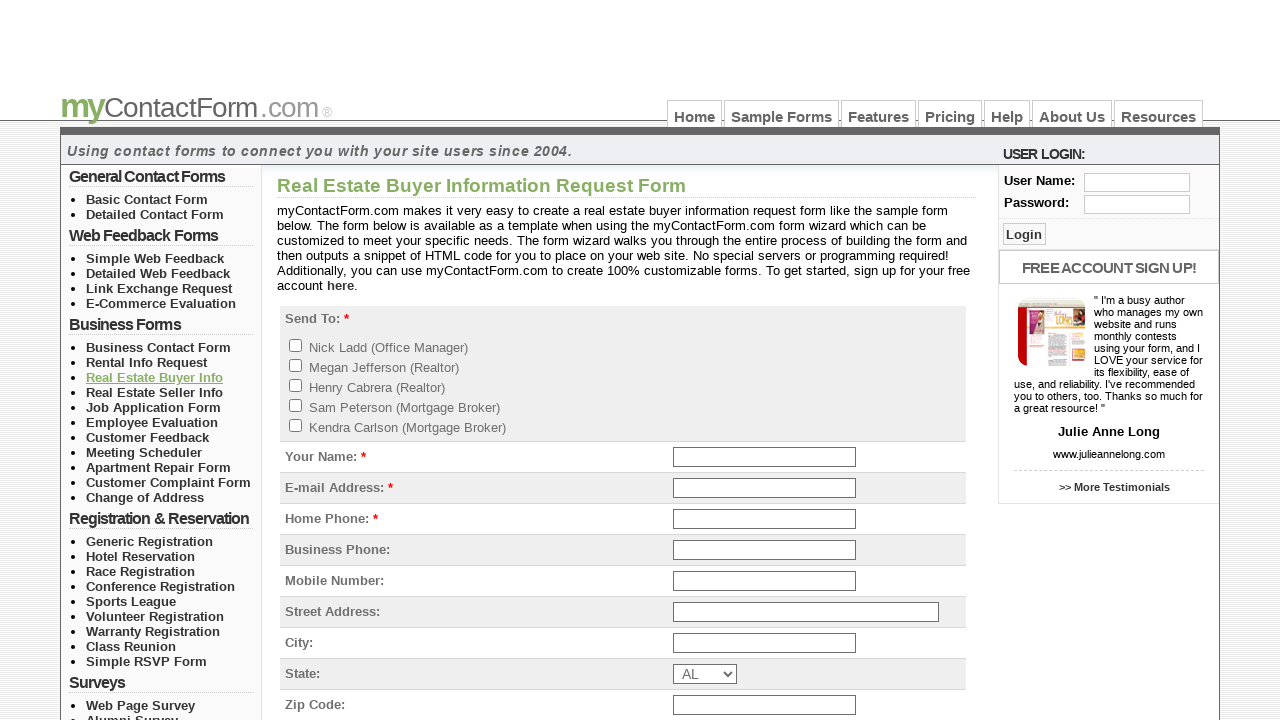

Form 3 from category 3 loaded
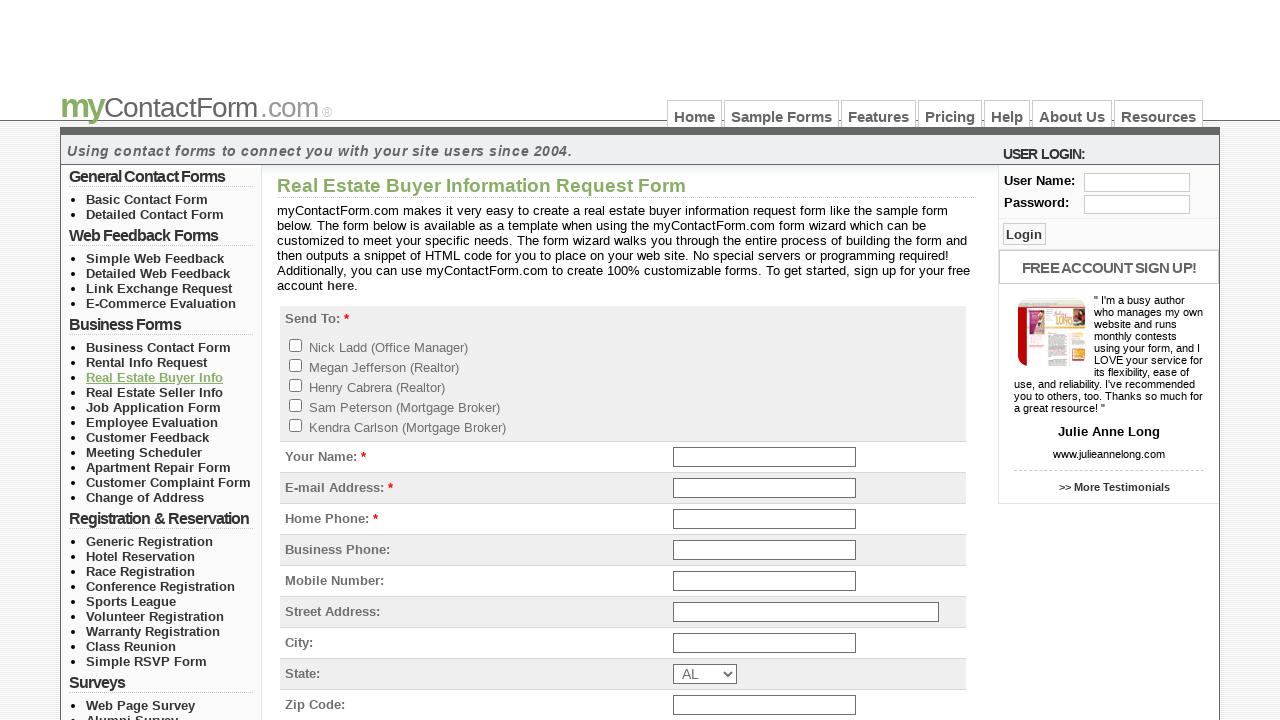

Navigated back to form list
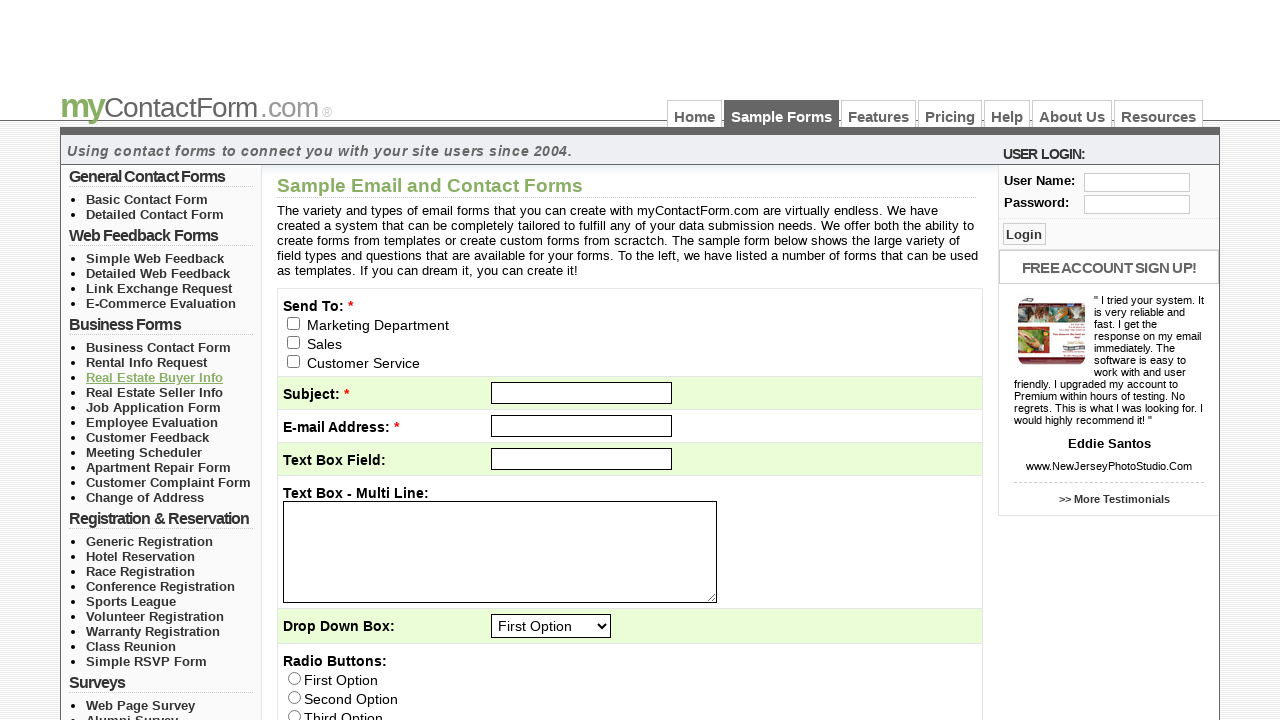

Form list ready for next iteration
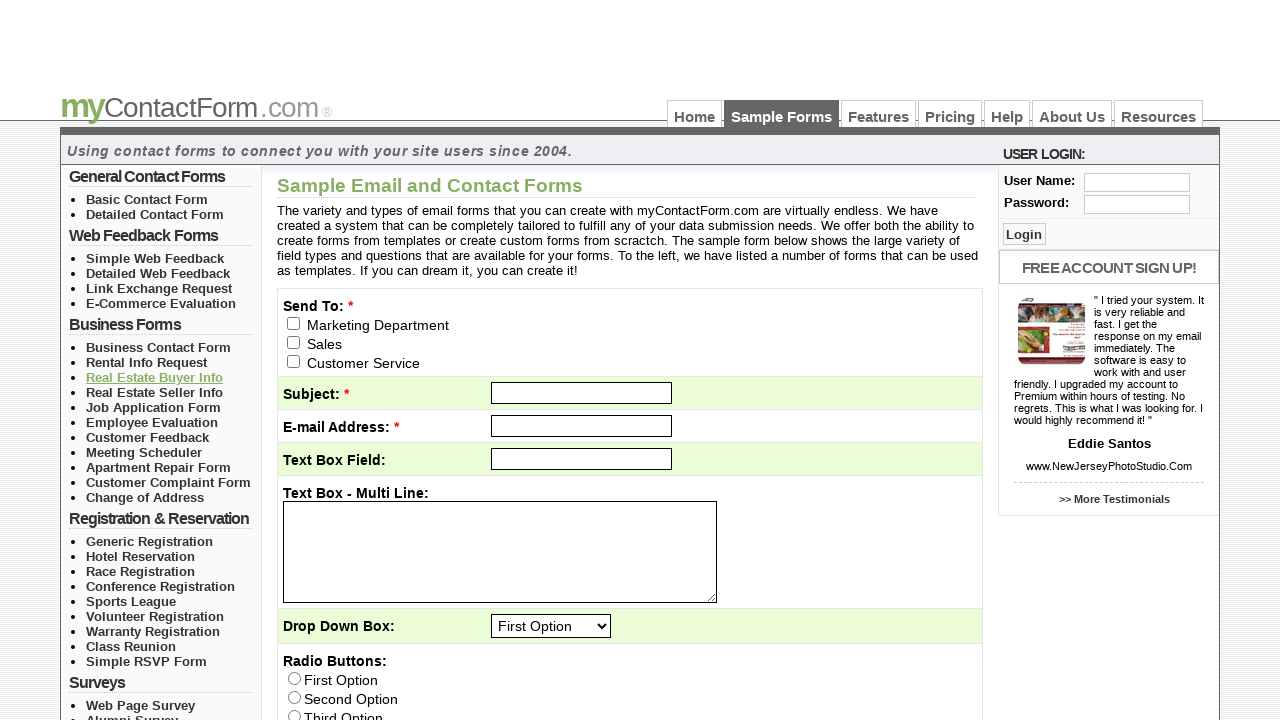

Clicked form link 4 in category 3 at (154, 392) on #left_col_top > ul:nth-of-type(3) > li:nth-of-type(4) > a
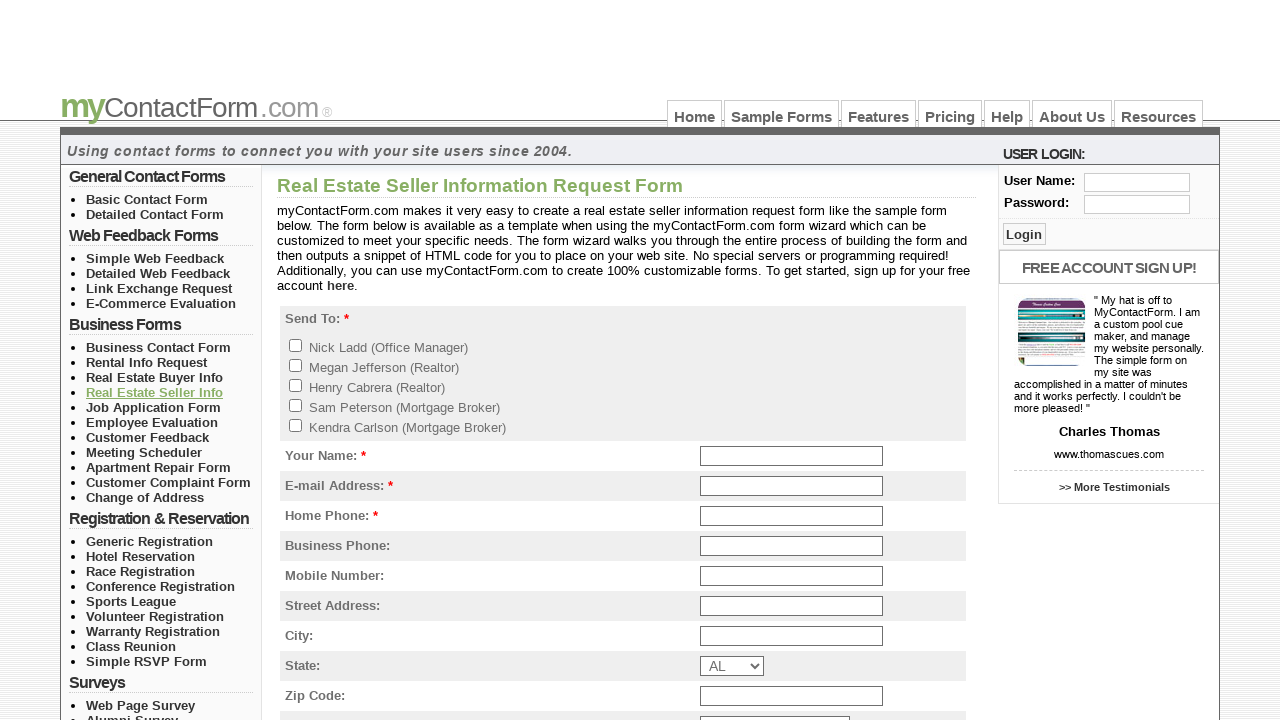

Form 4 from category 3 loaded
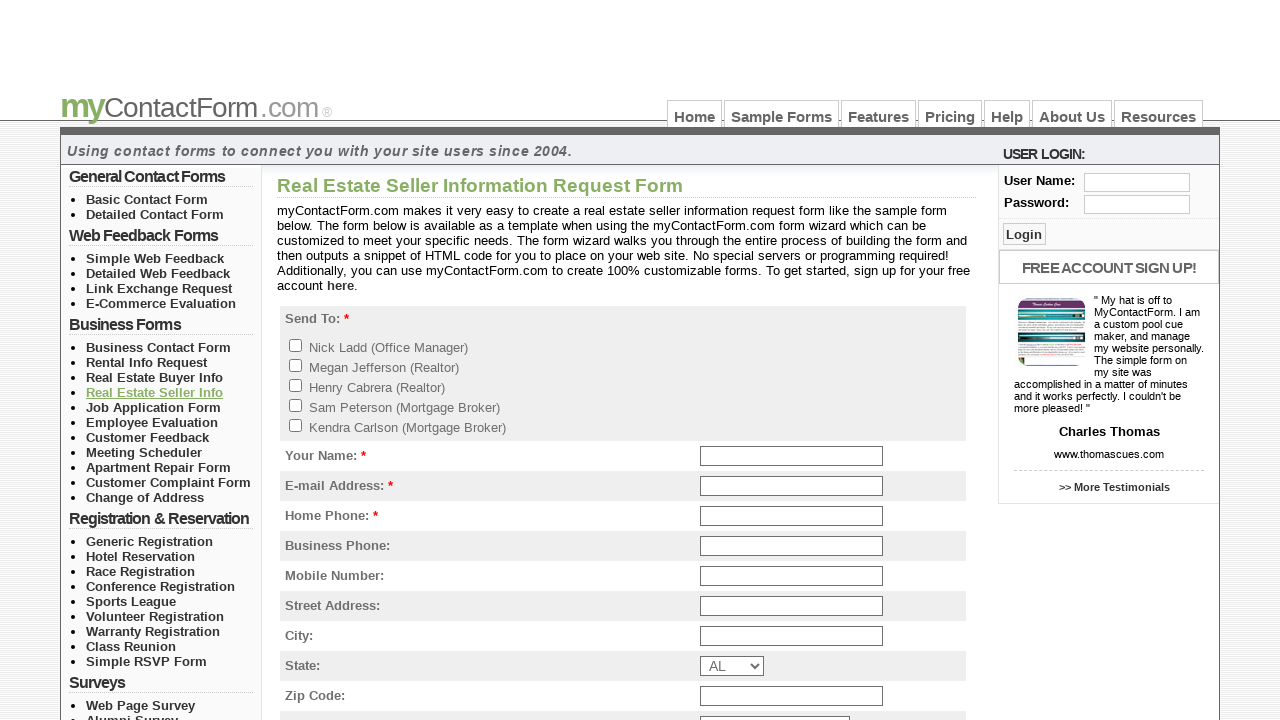

Navigated back to form list
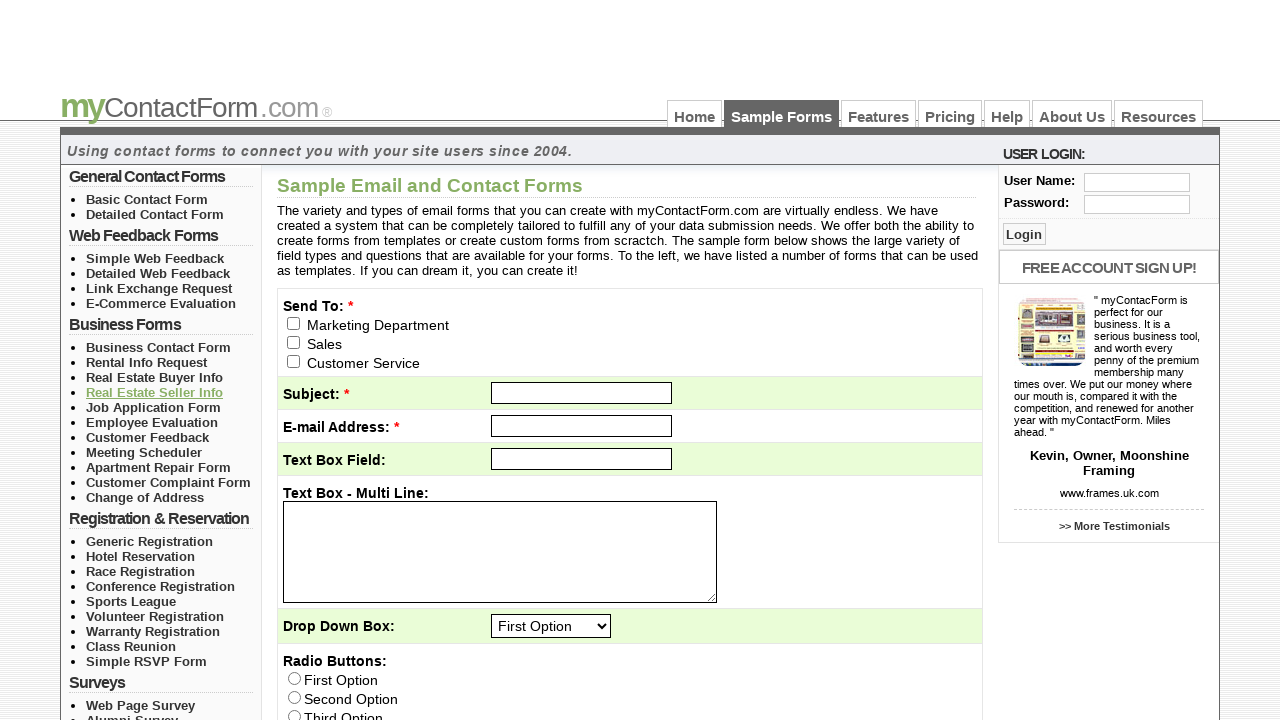

Form list ready for next iteration
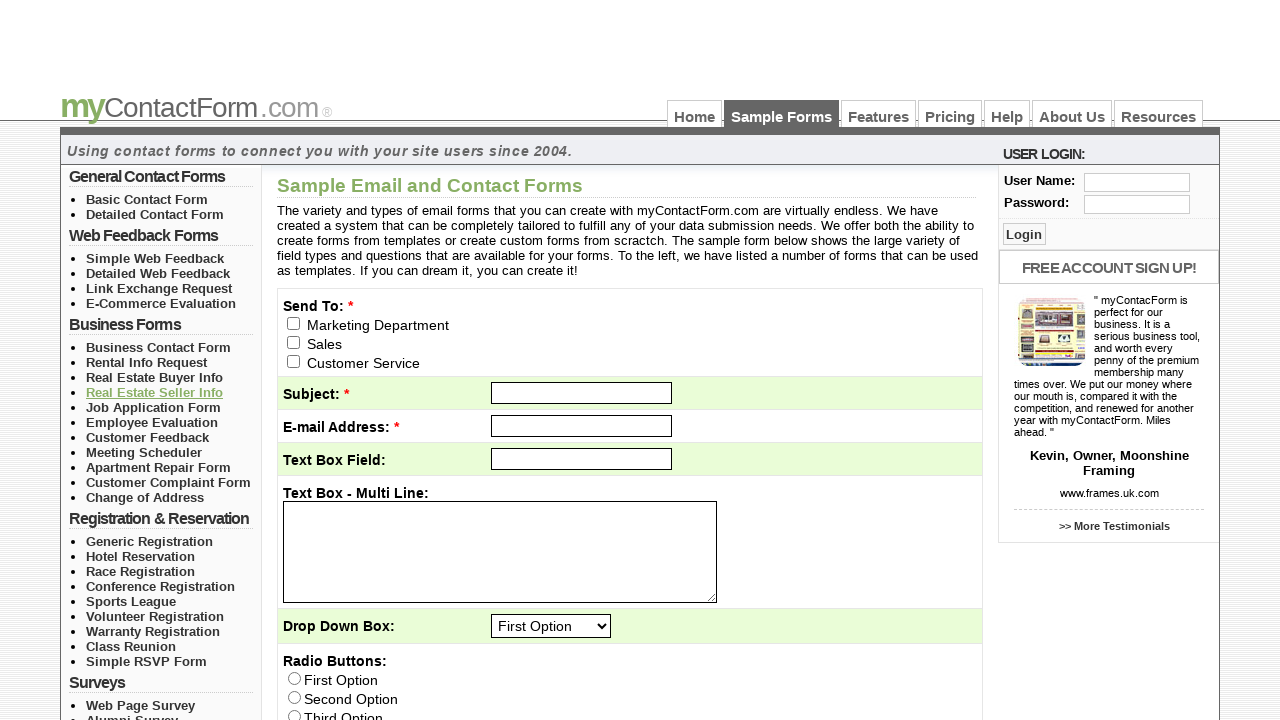

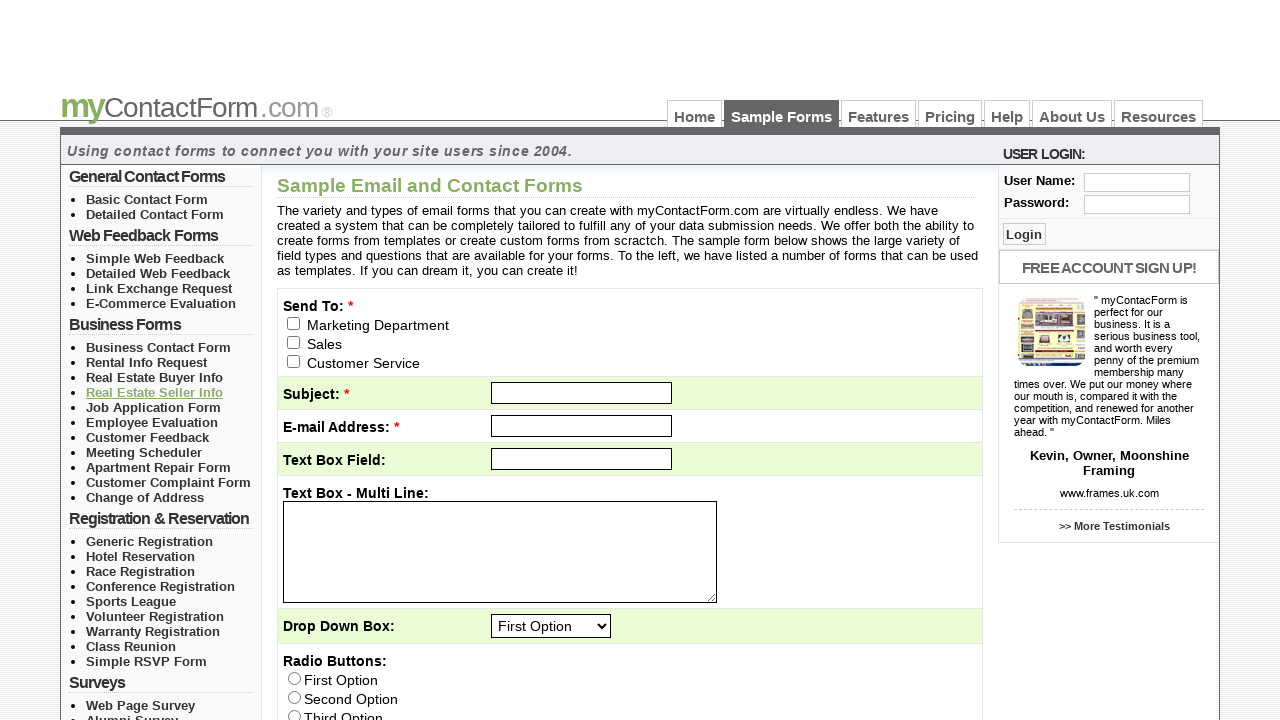